Navigates to Y Combinator's company directory and scrolls down multiple times to trigger infinite scroll loading of company listings.

Starting URL: https://www.ycombinator.com/companies

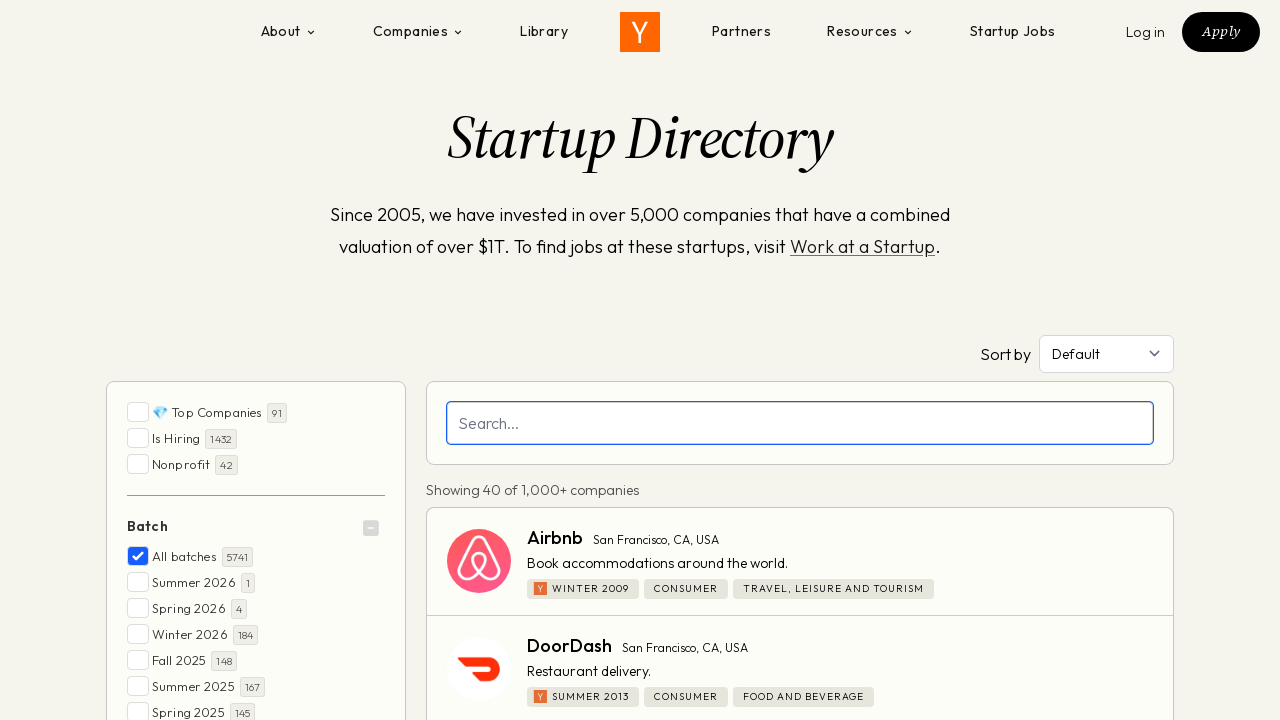

Waited for company links to load on Y Combinator directory
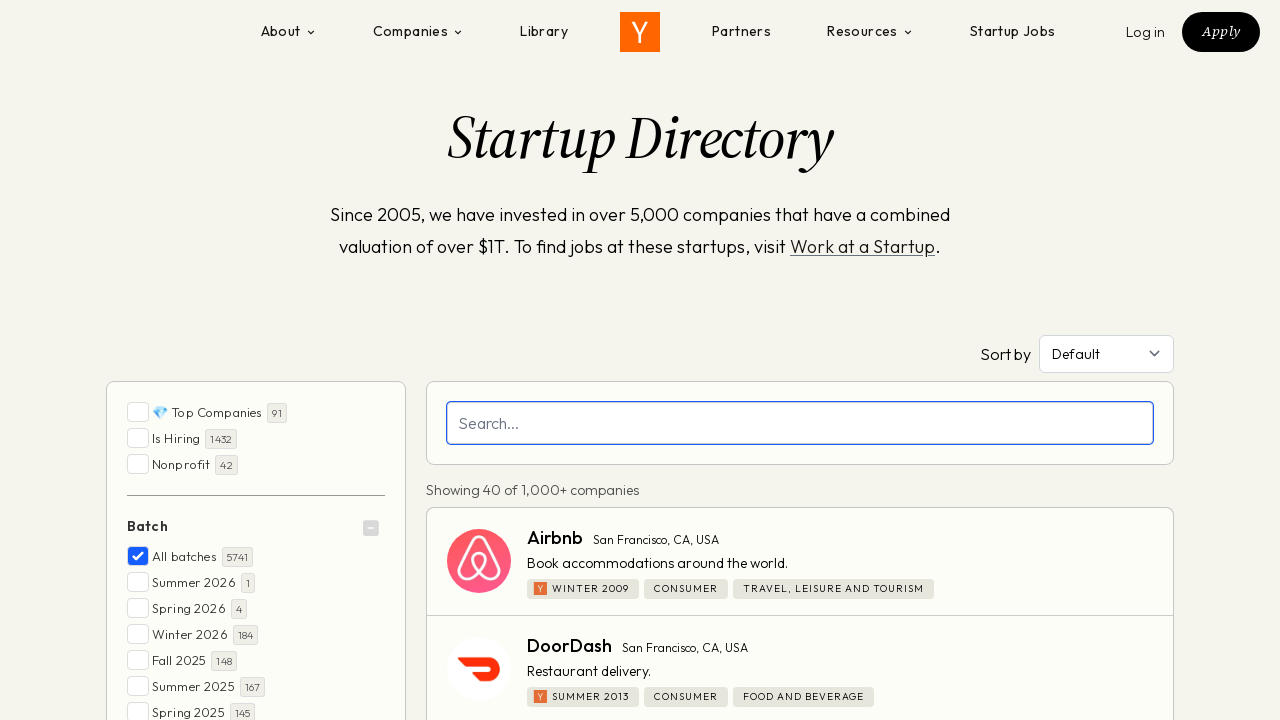

Retrieved initial scroll height before scroll iteration 1
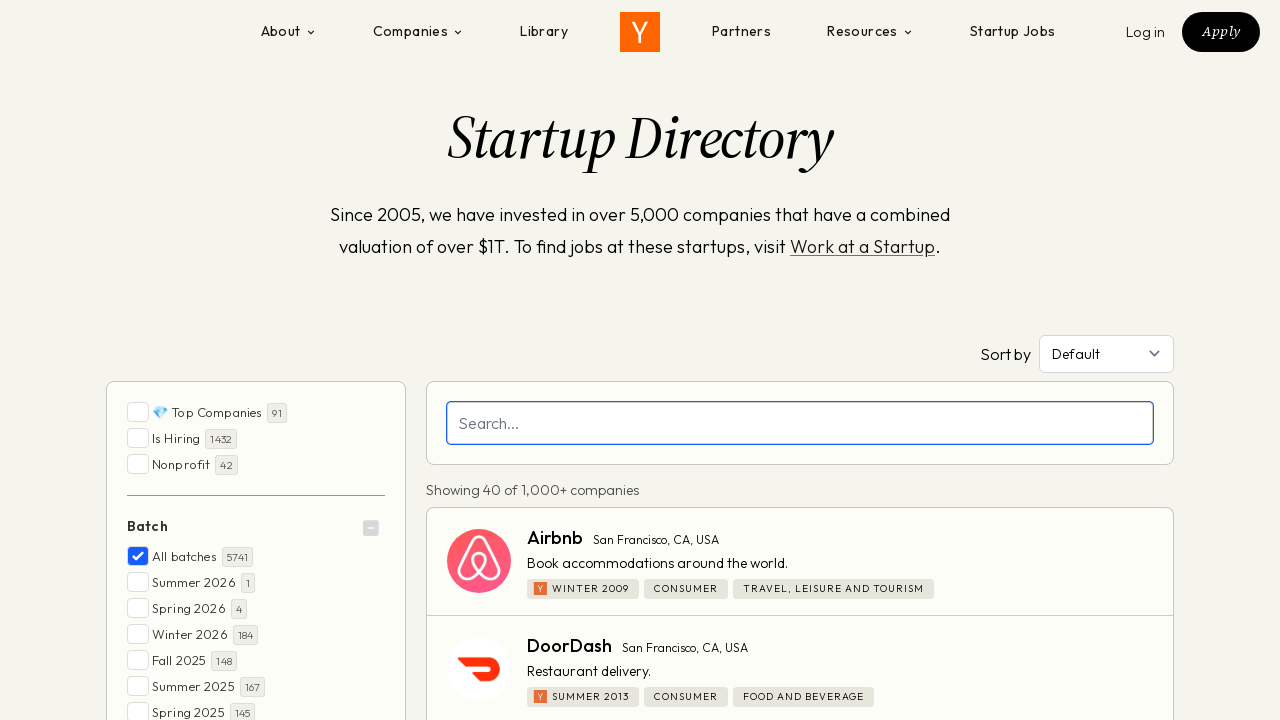

Scrolled to bottom of page (iteration 1)
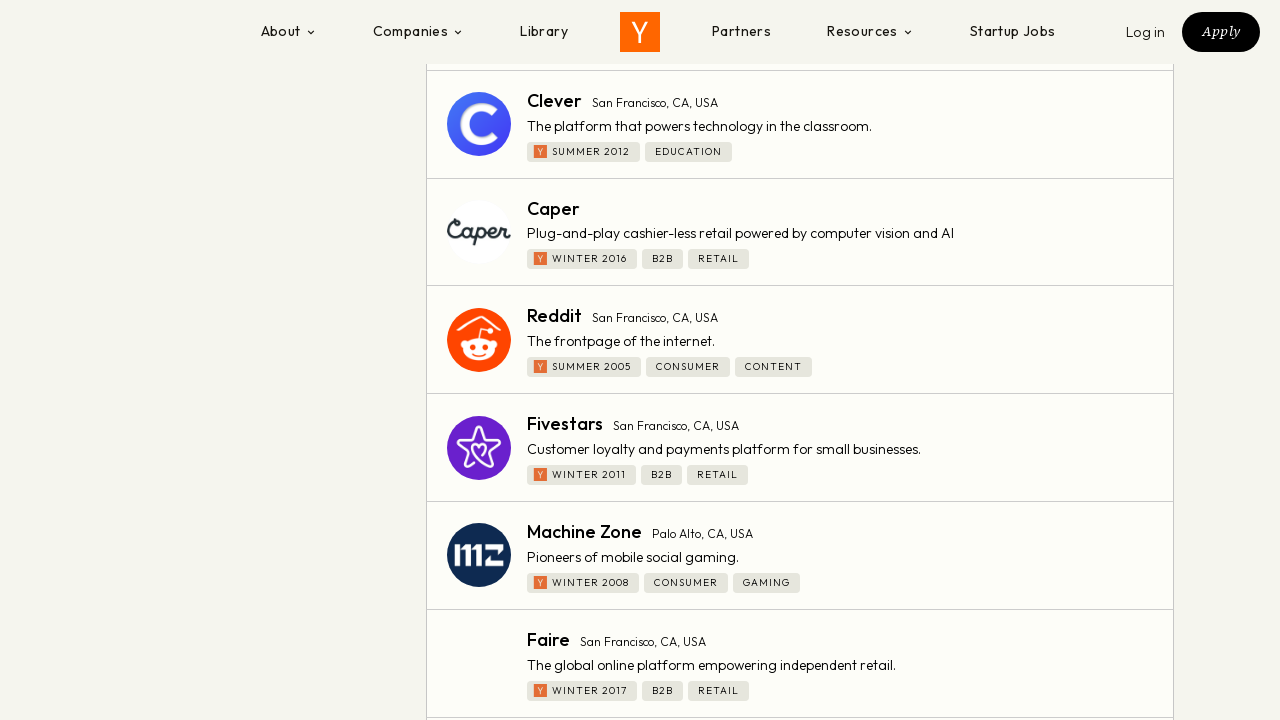

Waited 2 seconds for new content to load (iteration 1)
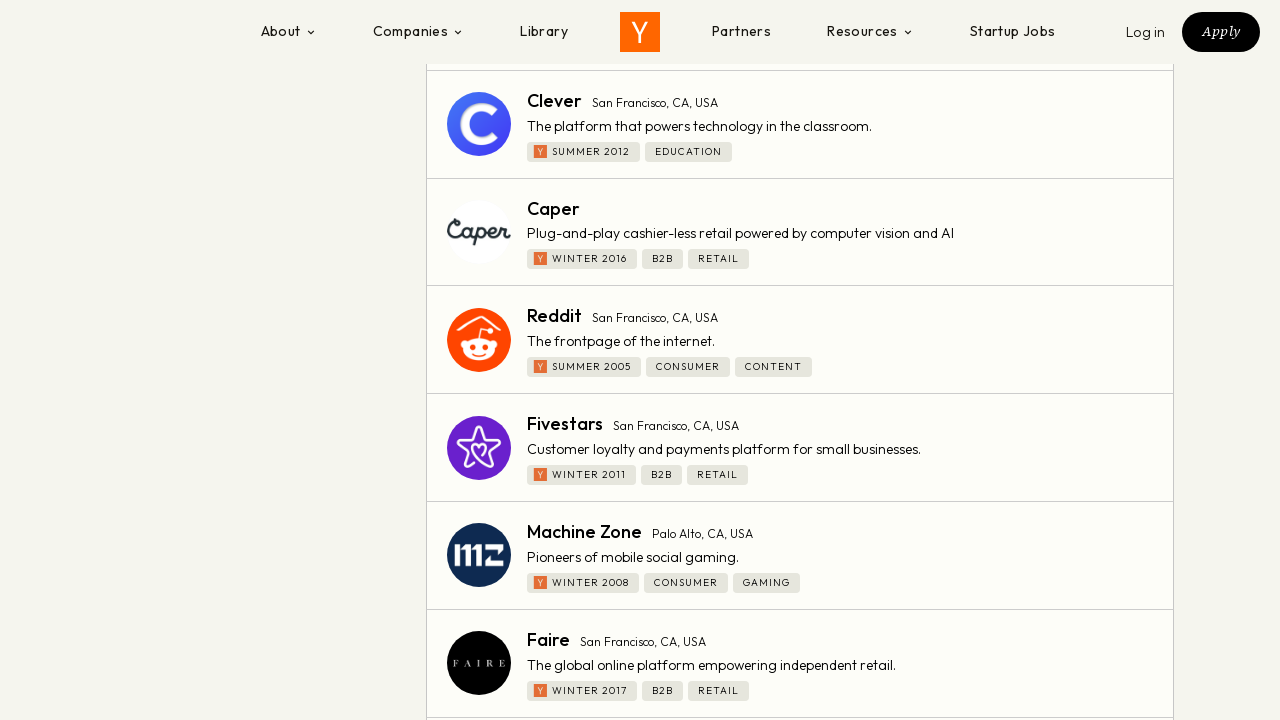

Retrieved new scroll height to check for end of infinite scroll (iteration 1)
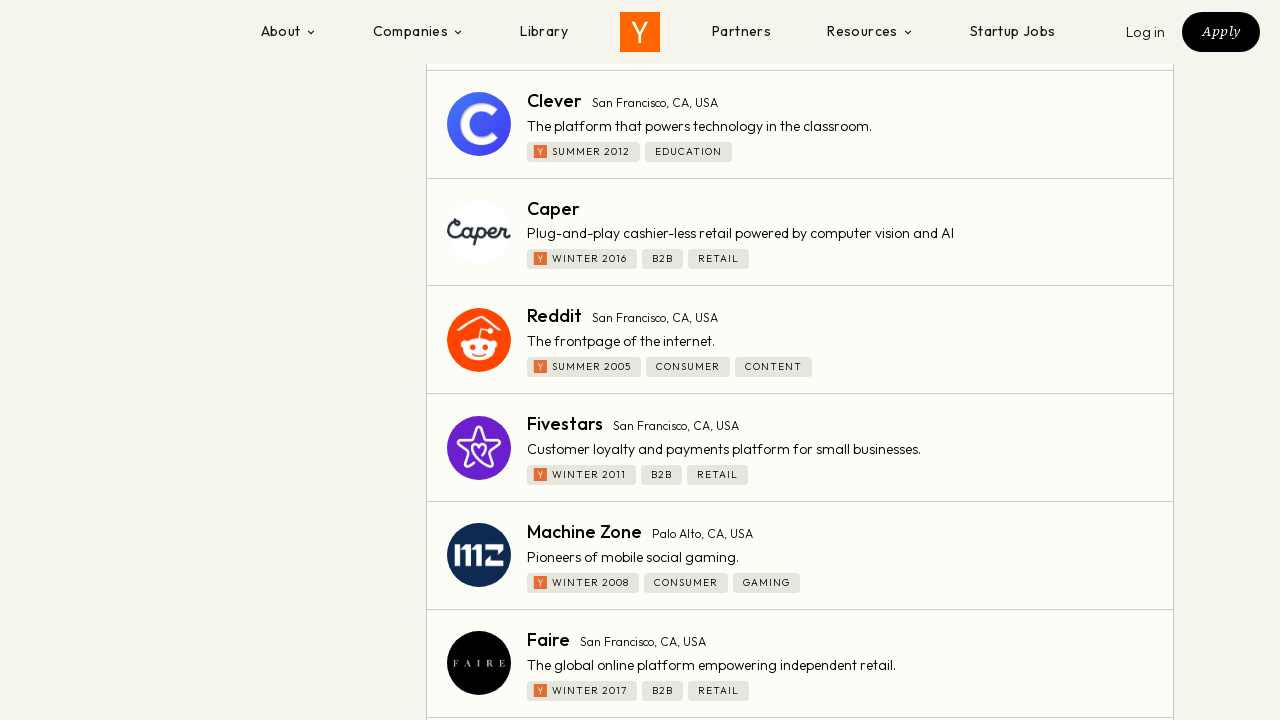

Retrieved initial scroll height before scroll iteration 2
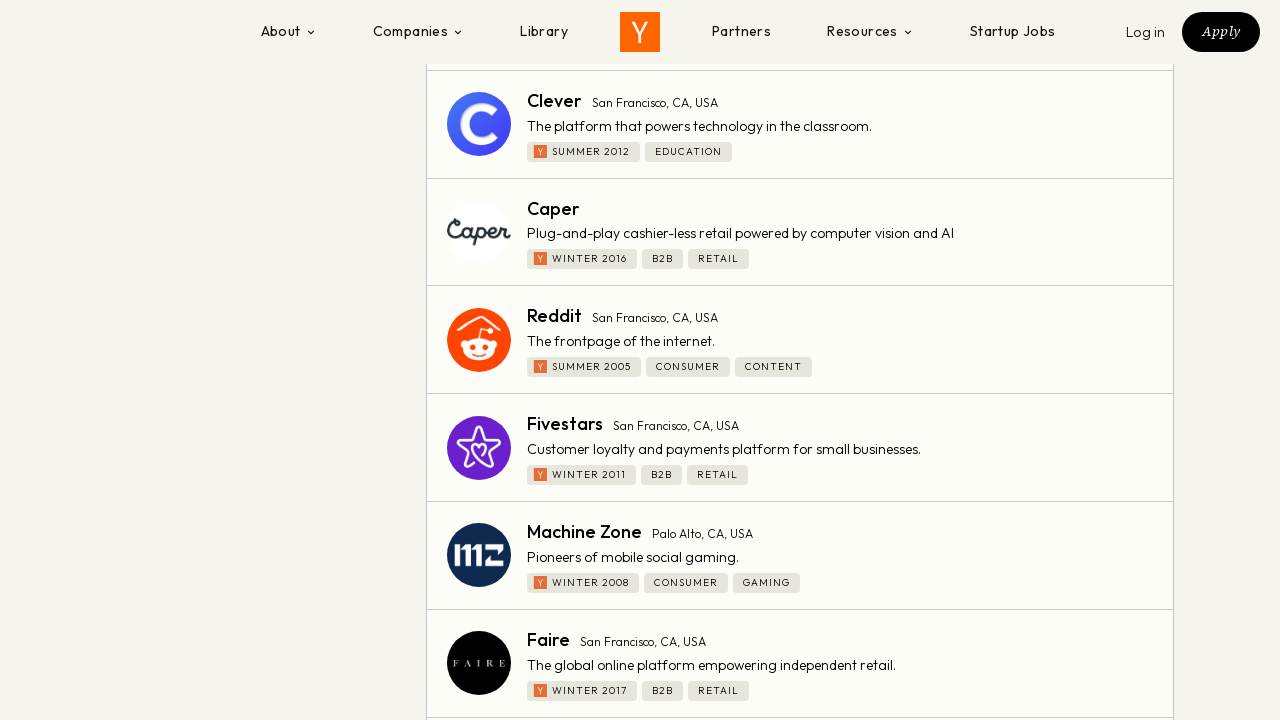

Scrolled to bottom of page (iteration 2)
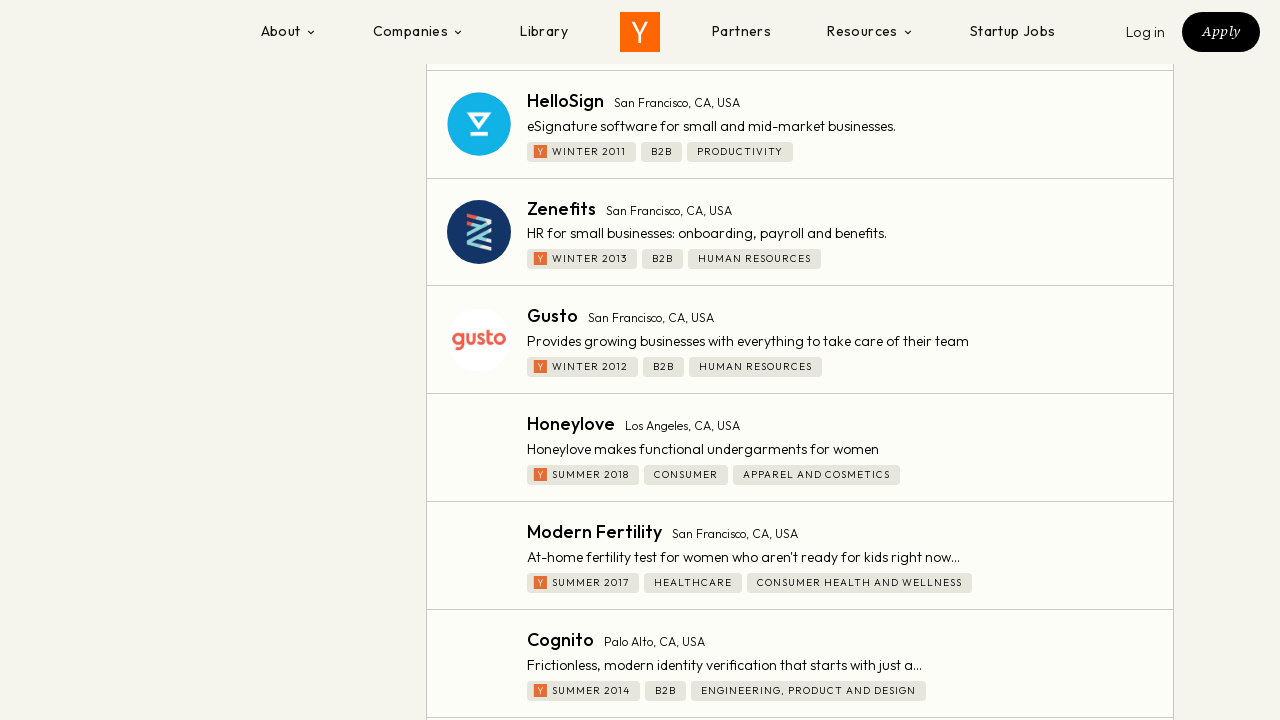

Waited 2 seconds for new content to load (iteration 2)
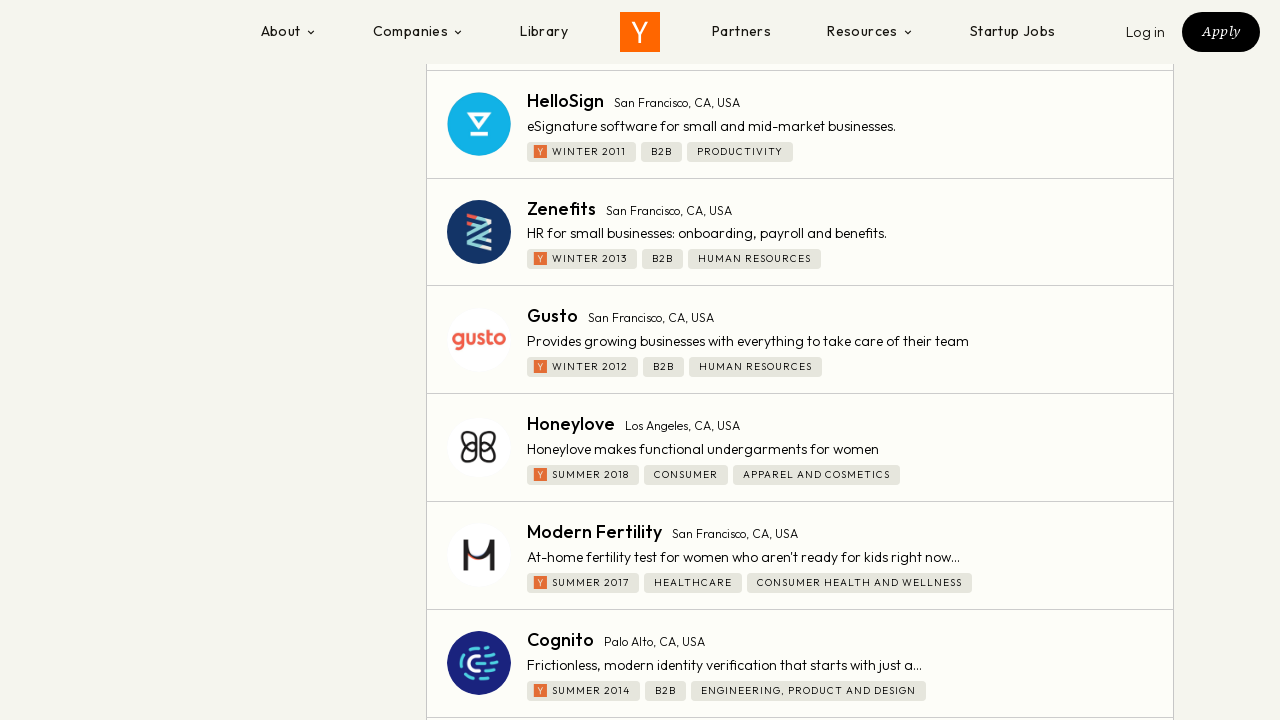

Retrieved new scroll height to check for end of infinite scroll (iteration 2)
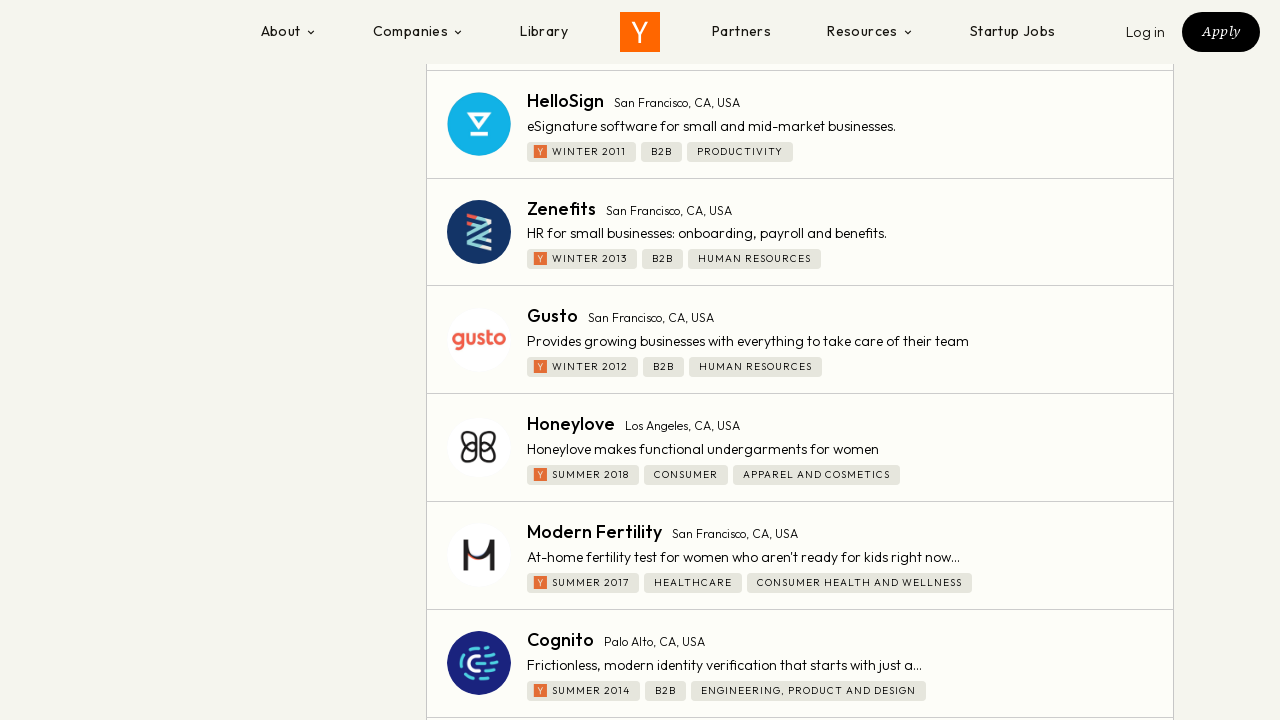

Retrieved initial scroll height before scroll iteration 3
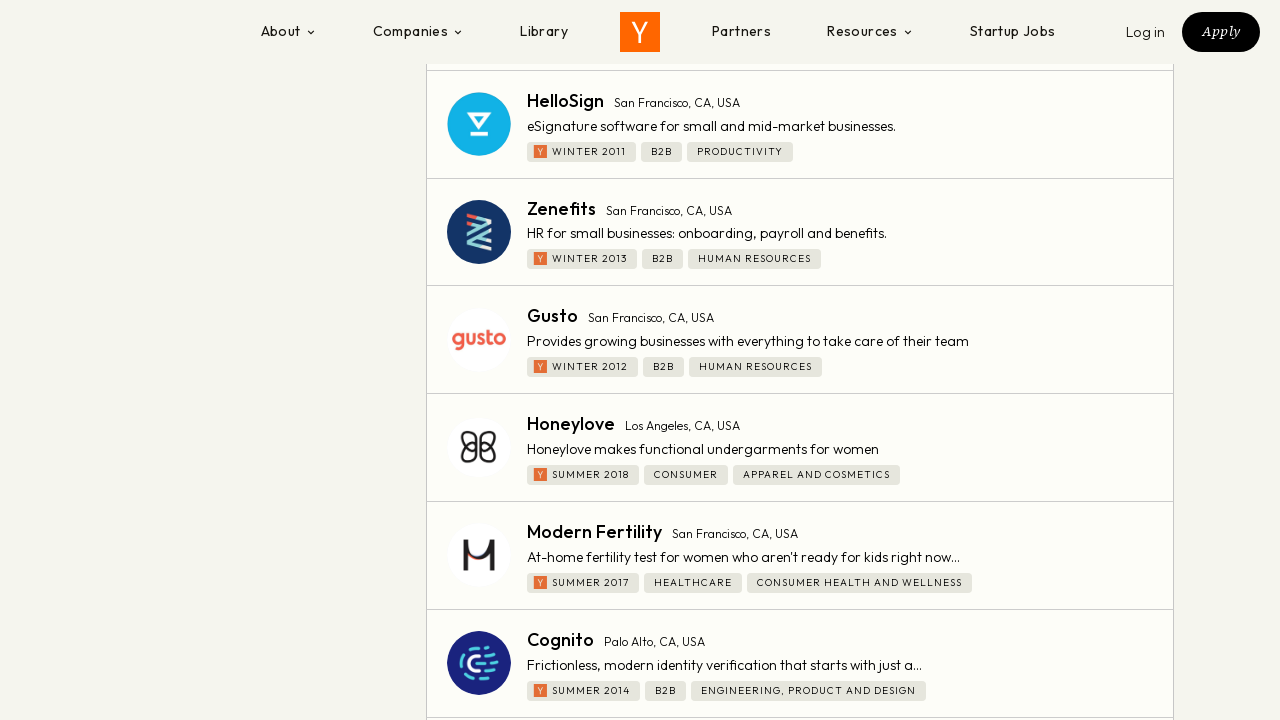

Scrolled to bottom of page (iteration 3)
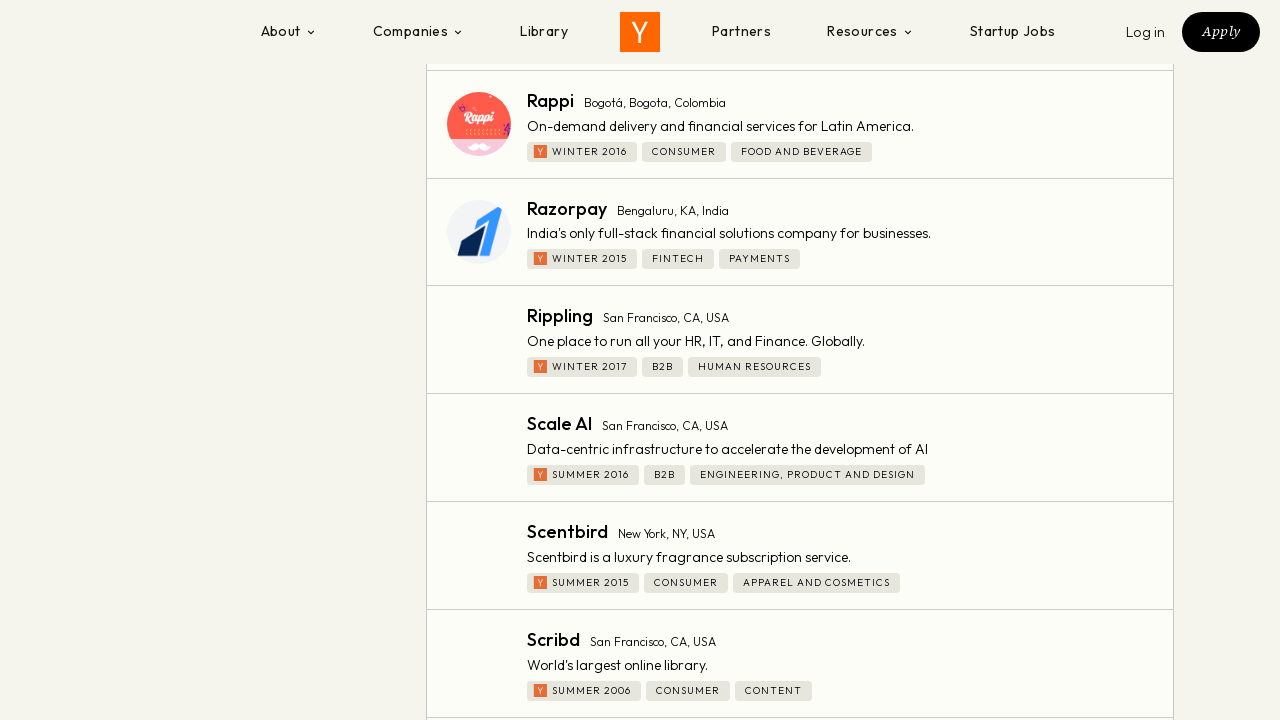

Waited 2 seconds for new content to load (iteration 3)
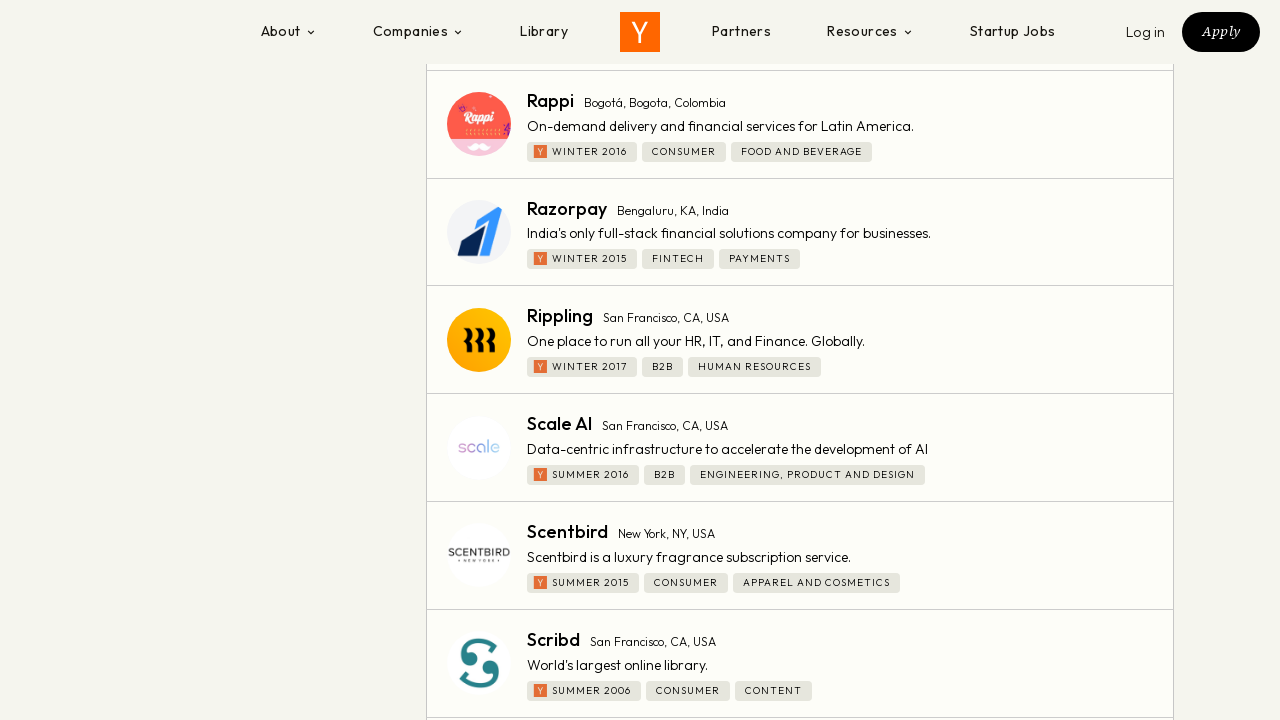

Retrieved new scroll height to check for end of infinite scroll (iteration 3)
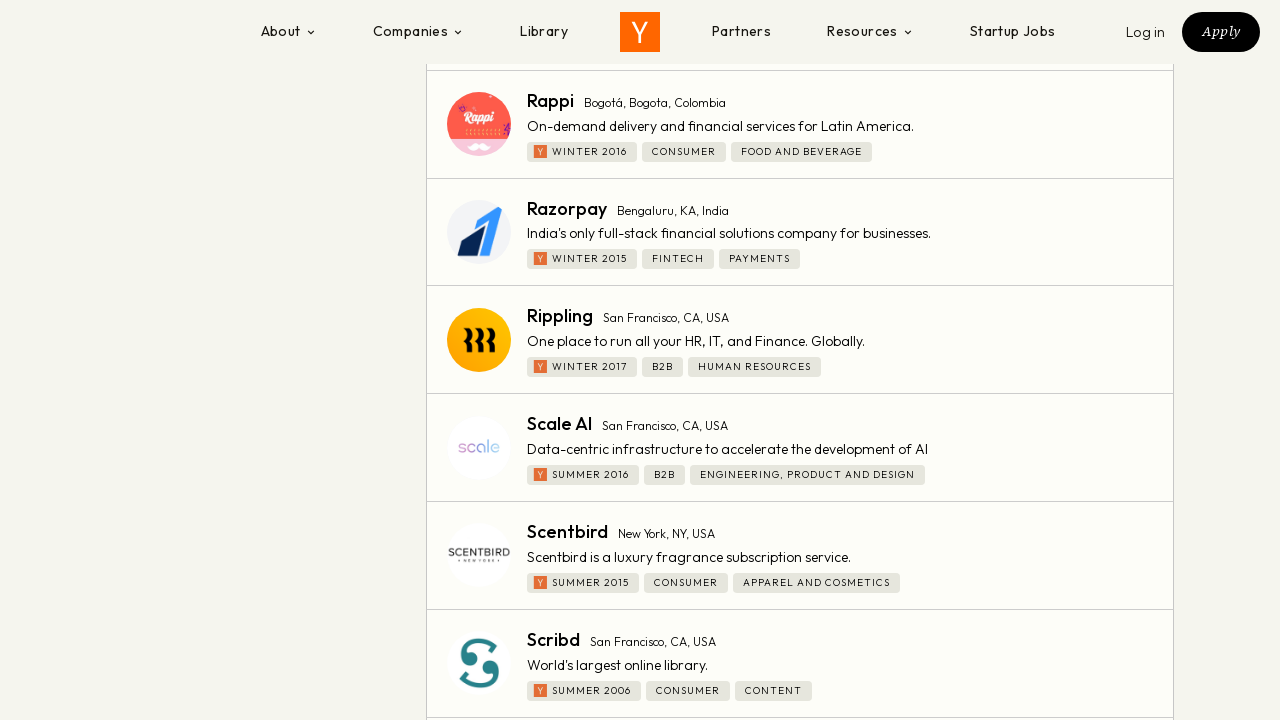

Retrieved initial scroll height before scroll iteration 4
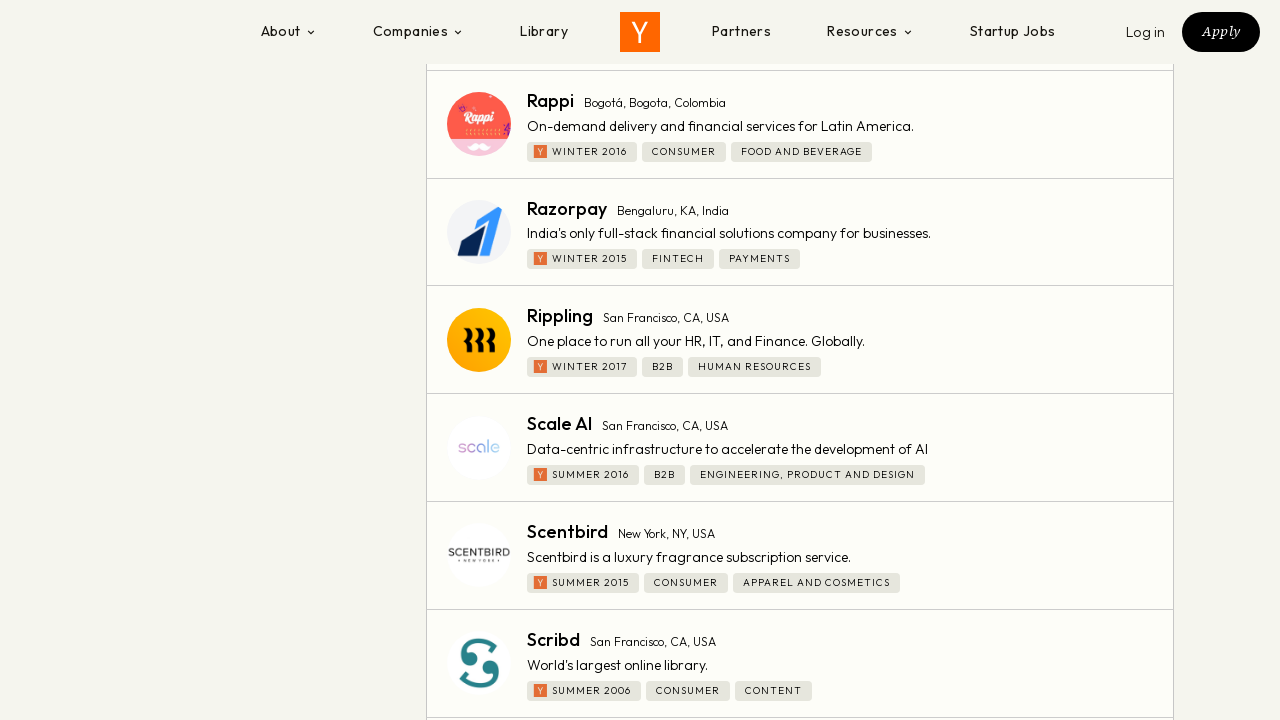

Scrolled to bottom of page (iteration 4)
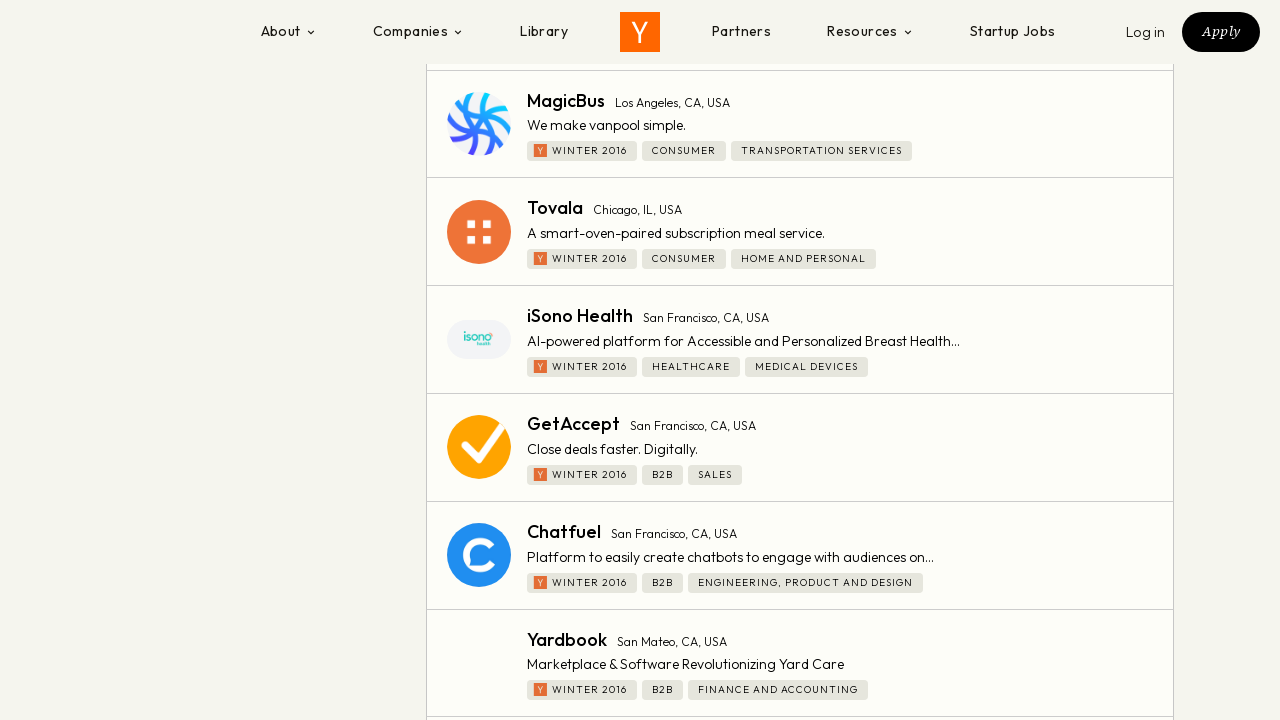

Waited 2 seconds for new content to load (iteration 4)
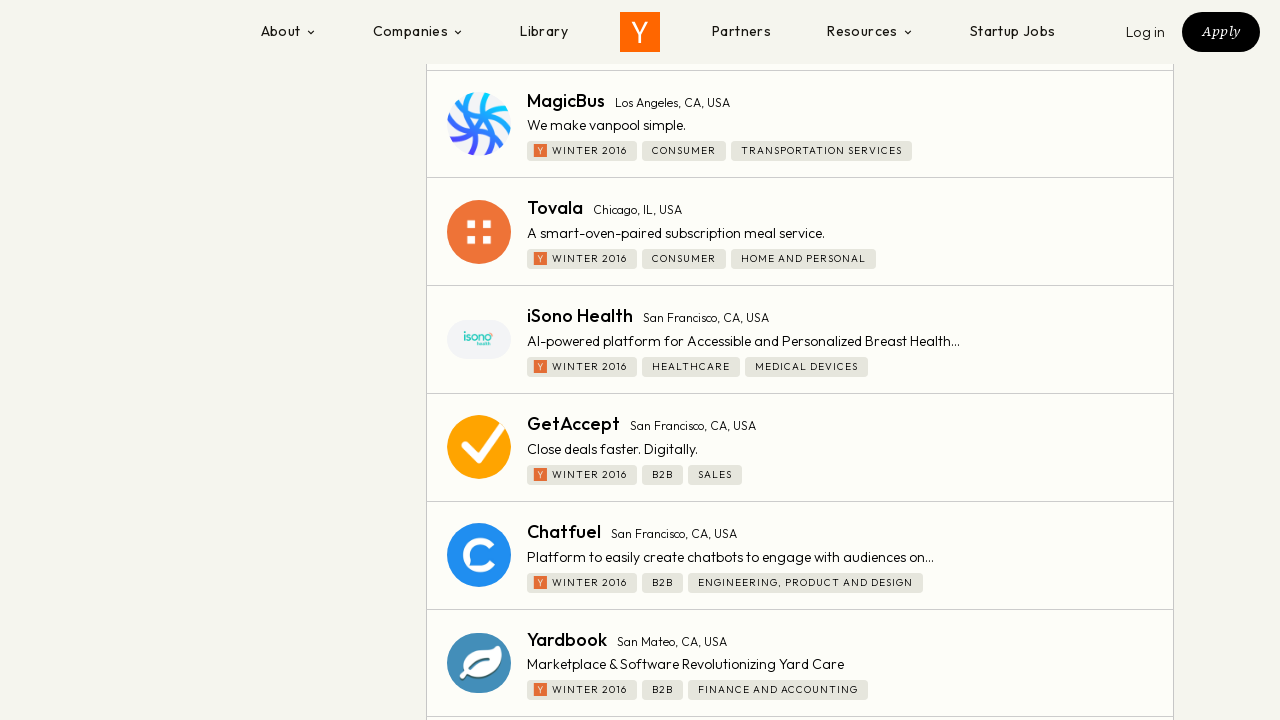

Retrieved new scroll height to check for end of infinite scroll (iteration 4)
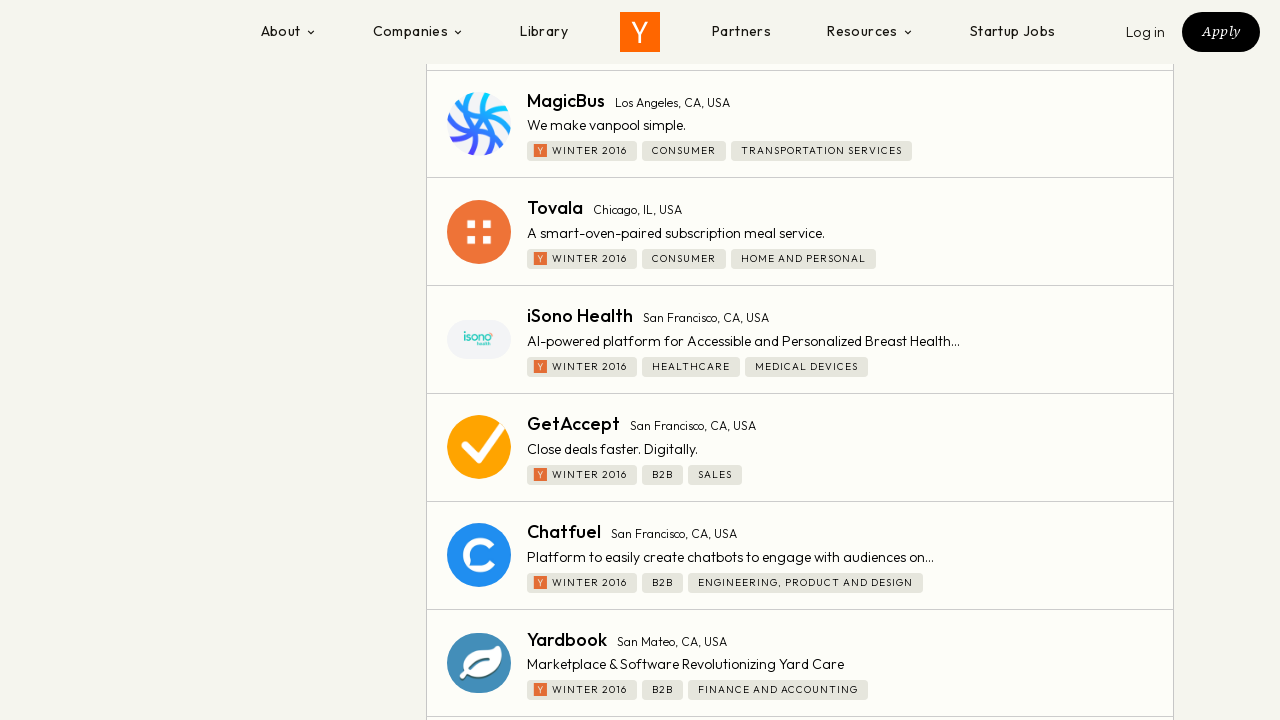

Retrieved initial scroll height before scroll iteration 5
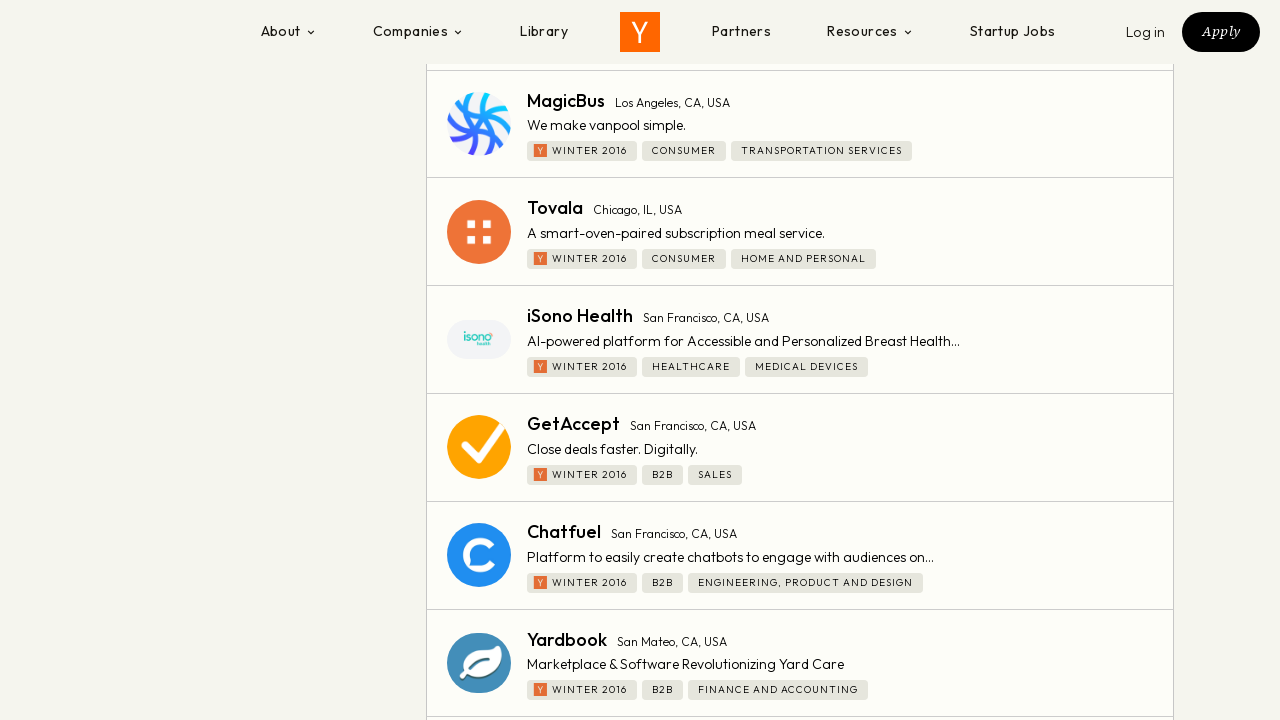

Scrolled to bottom of page (iteration 5)
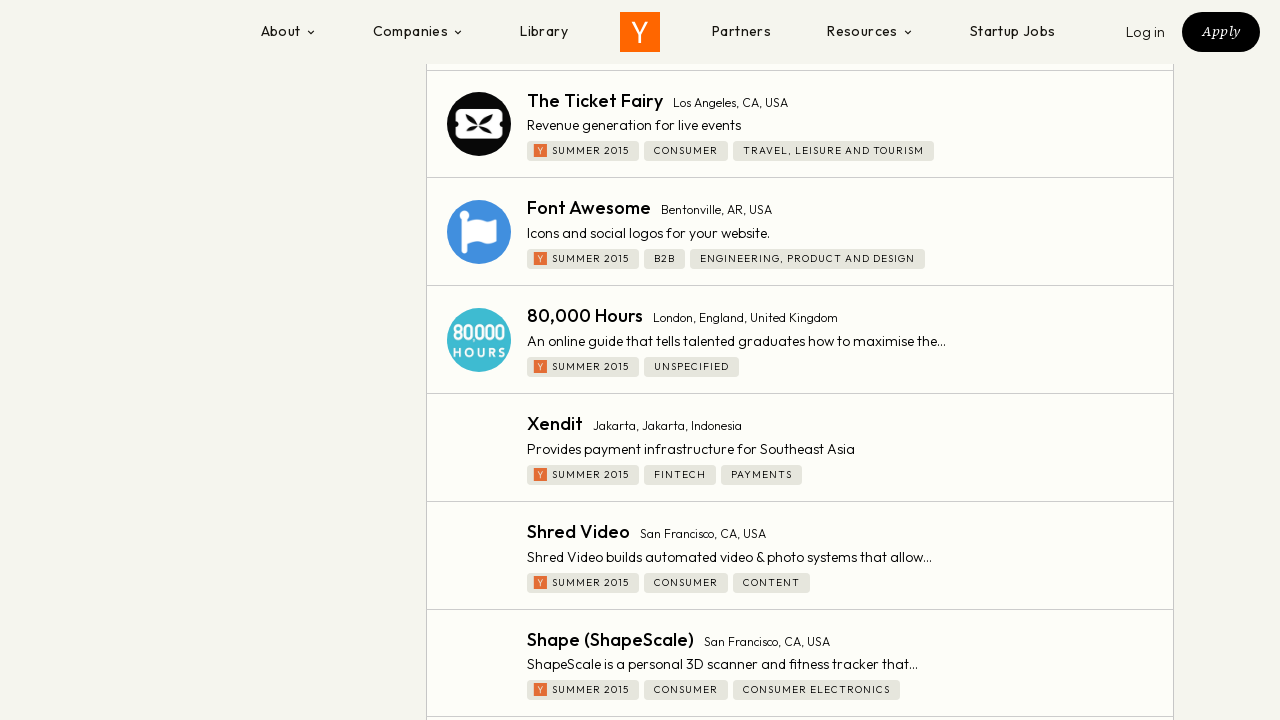

Waited 2 seconds for new content to load (iteration 5)
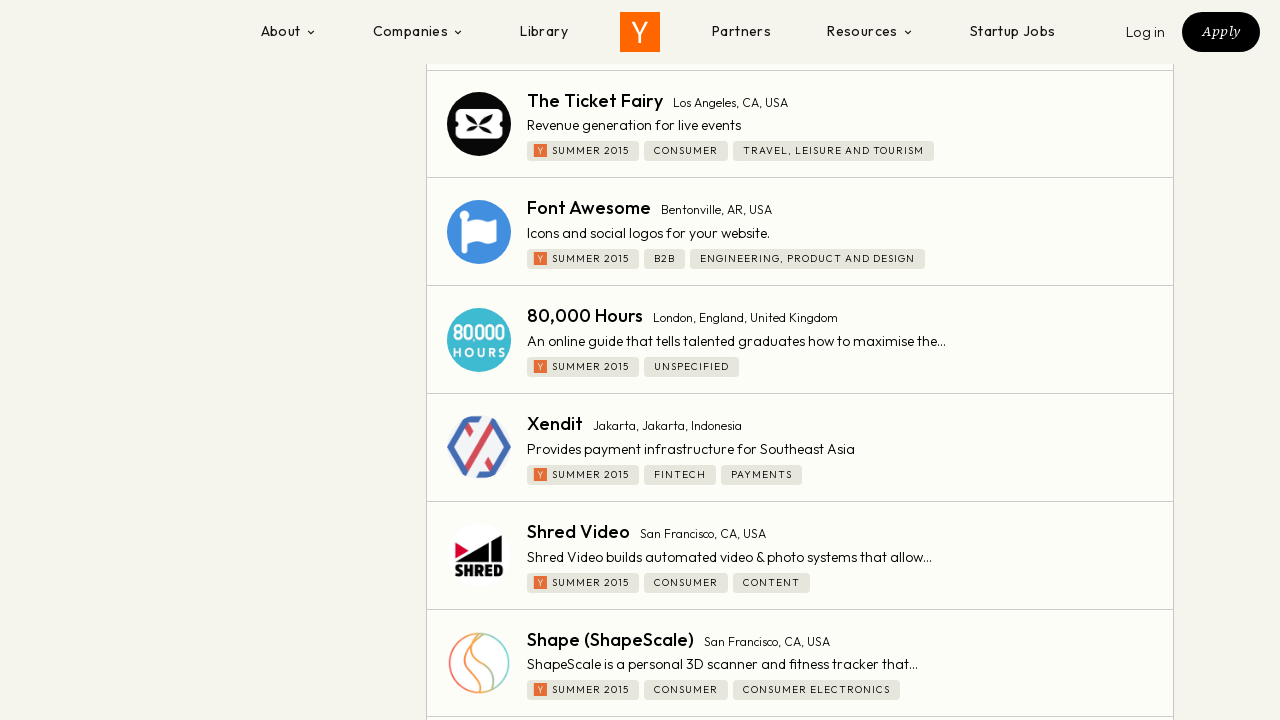

Retrieved new scroll height to check for end of infinite scroll (iteration 5)
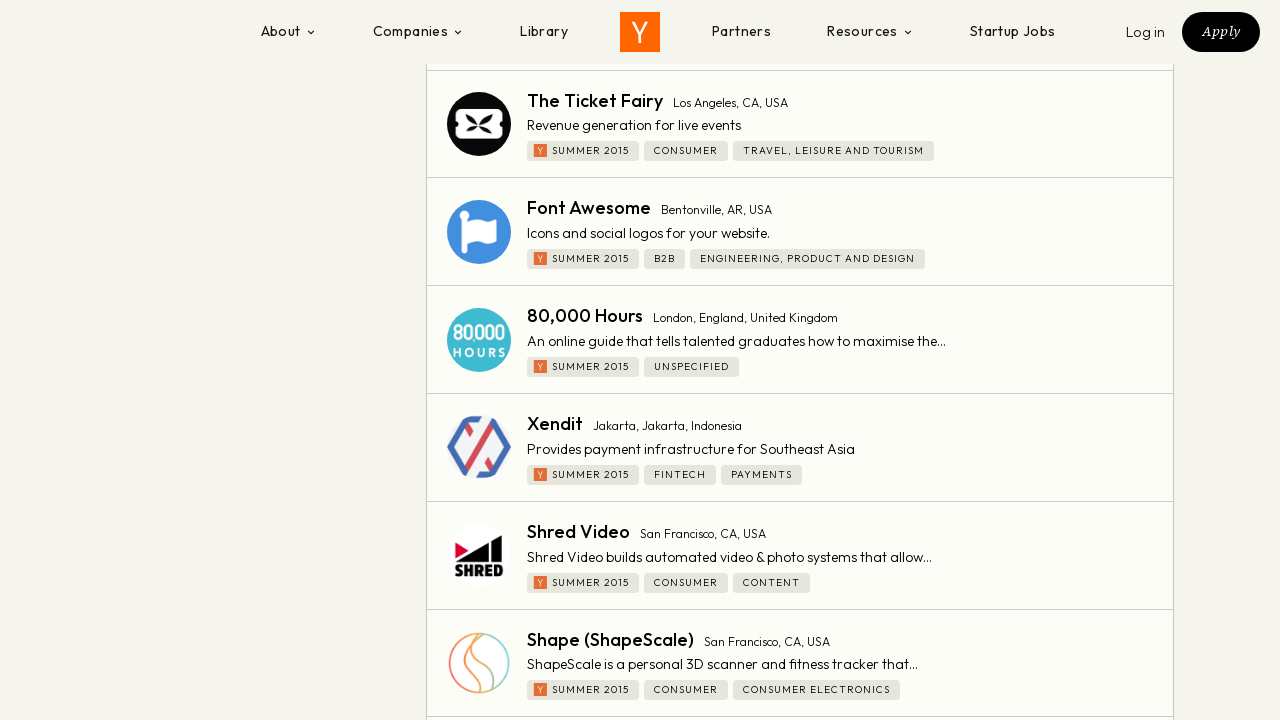

Retrieved initial scroll height before scroll iteration 6
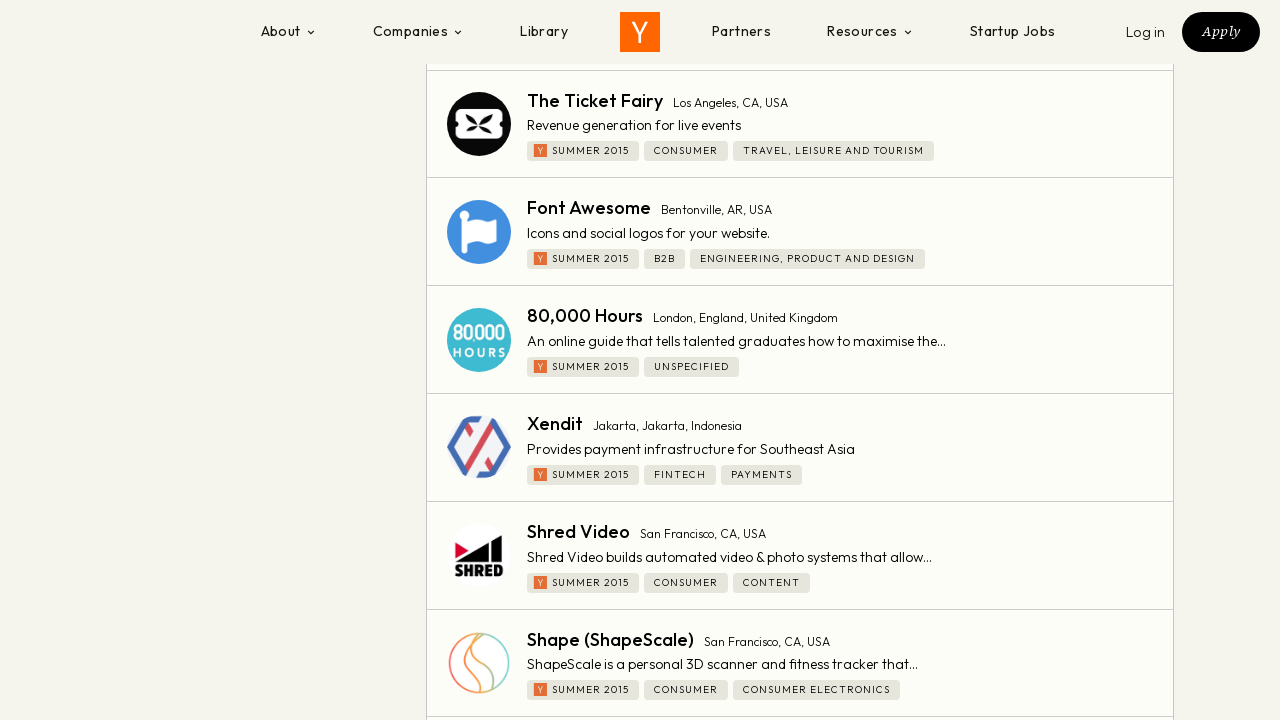

Scrolled to bottom of page (iteration 6)
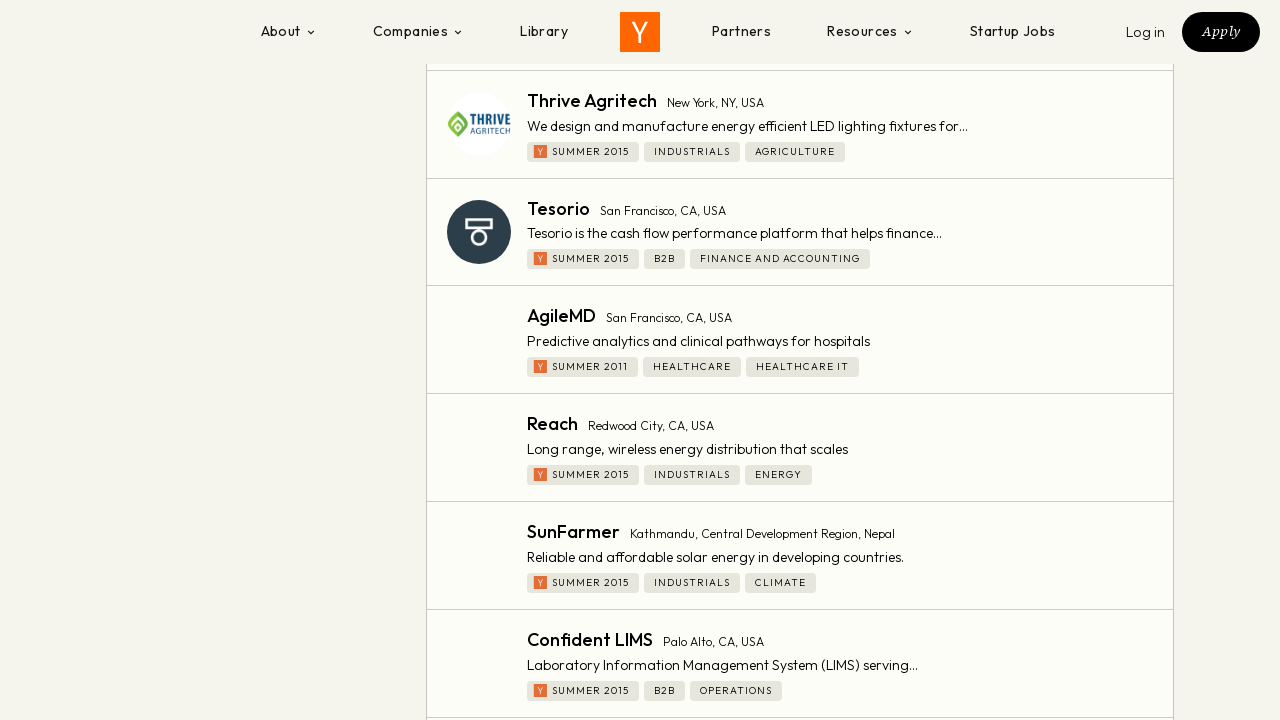

Waited 2 seconds for new content to load (iteration 6)
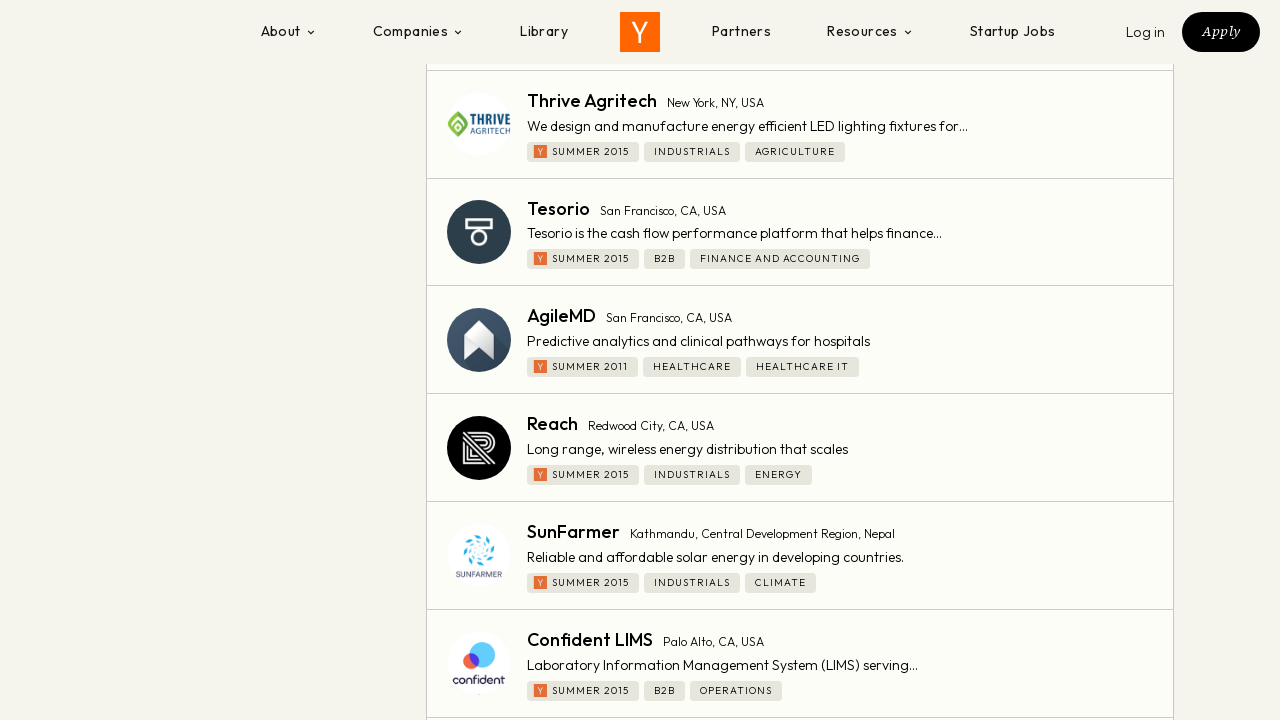

Retrieved new scroll height to check for end of infinite scroll (iteration 6)
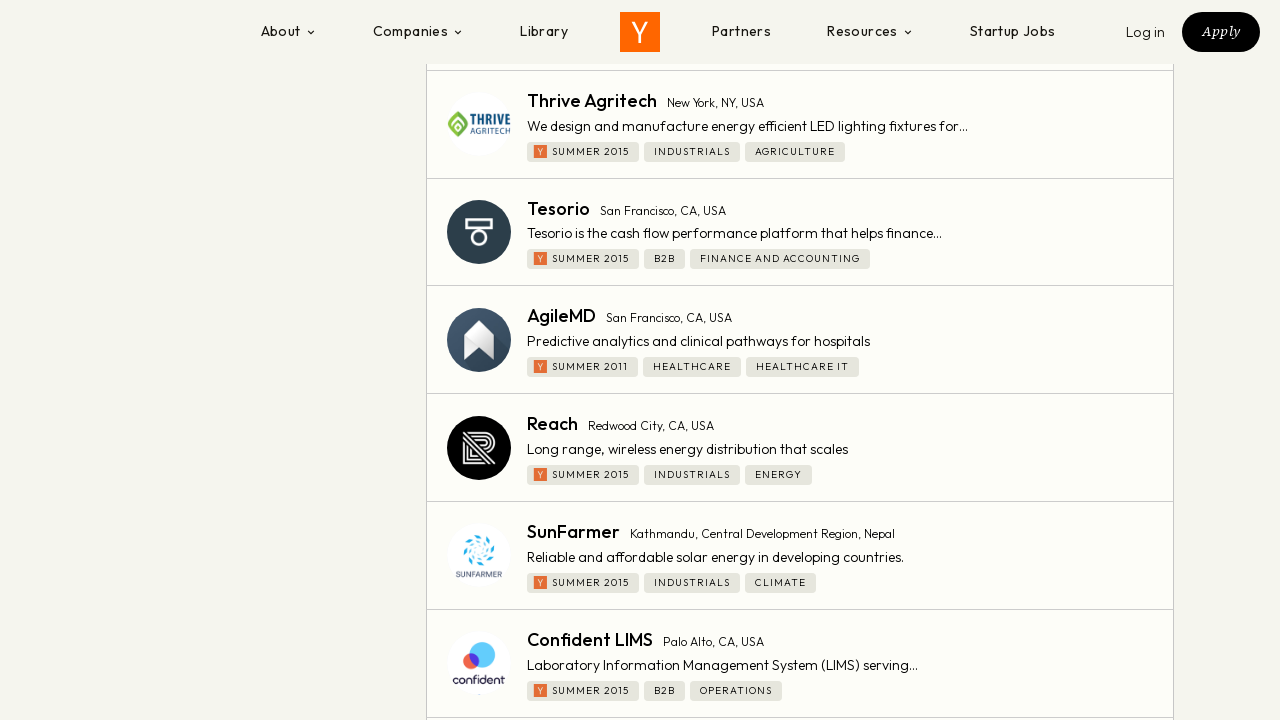

Retrieved initial scroll height before scroll iteration 7
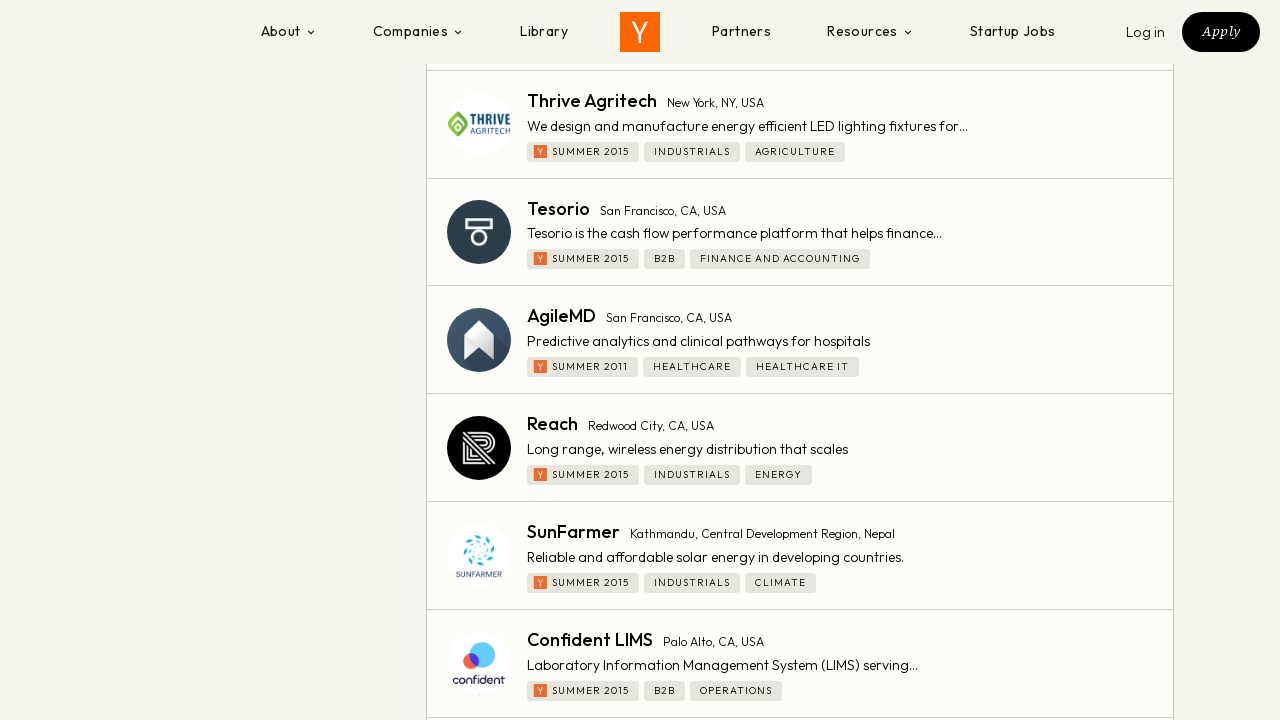

Scrolled to bottom of page (iteration 7)
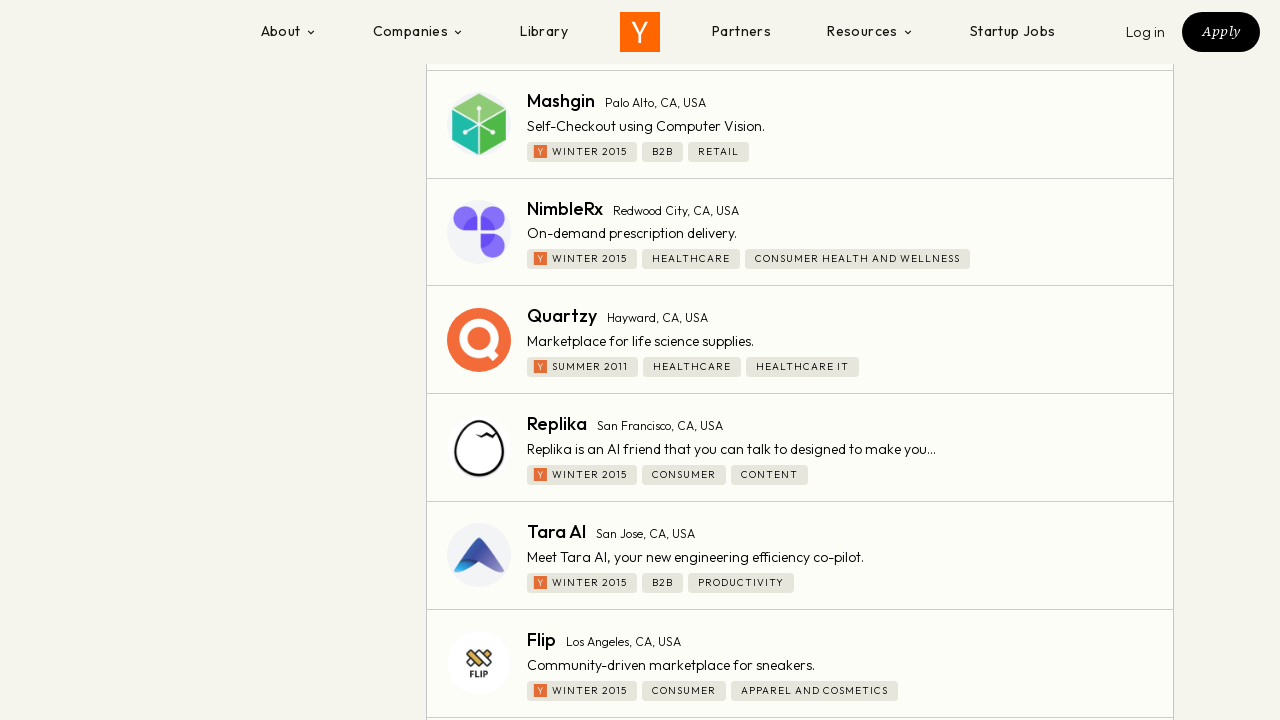

Waited 2 seconds for new content to load (iteration 7)
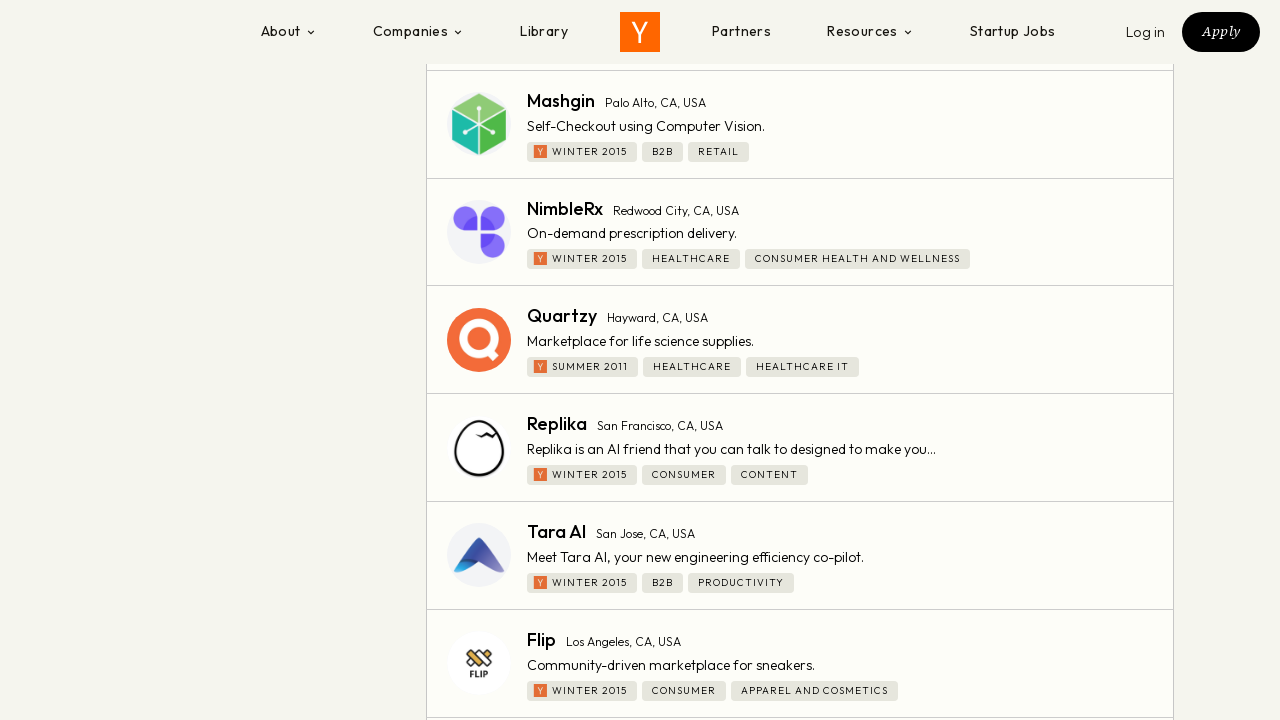

Retrieved new scroll height to check for end of infinite scroll (iteration 7)
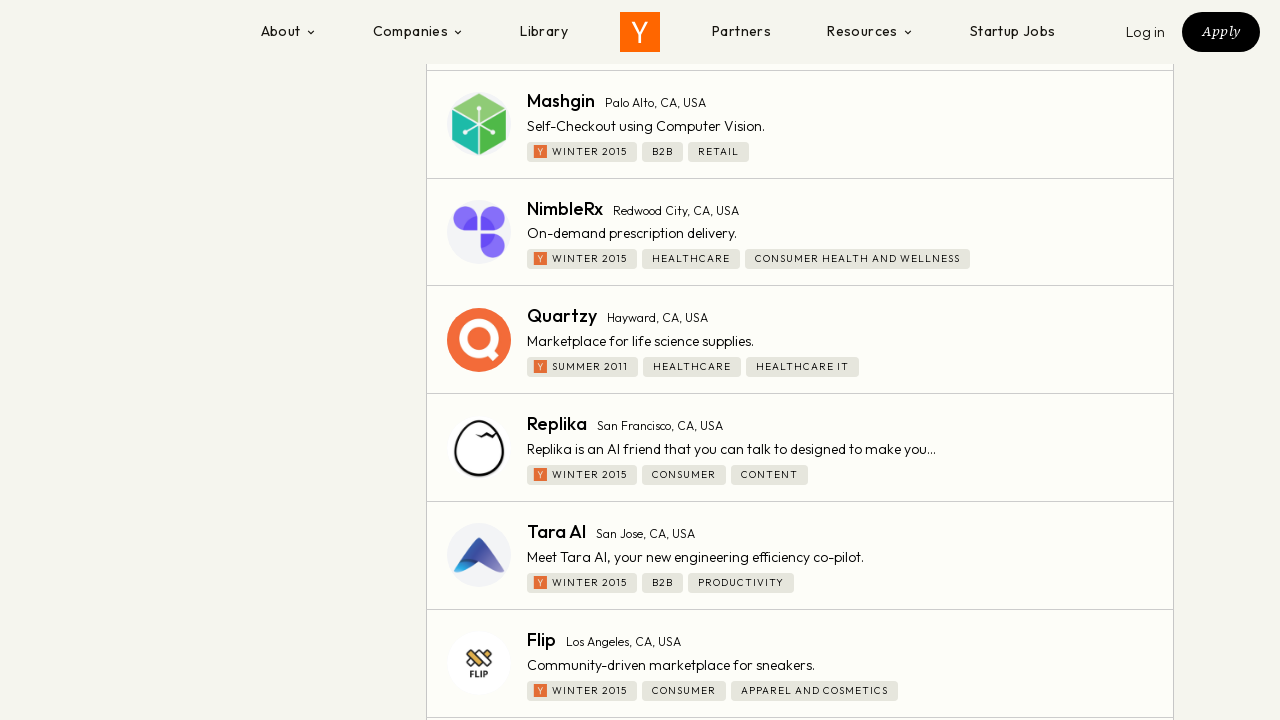

Retrieved initial scroll height before scroll iteration 8
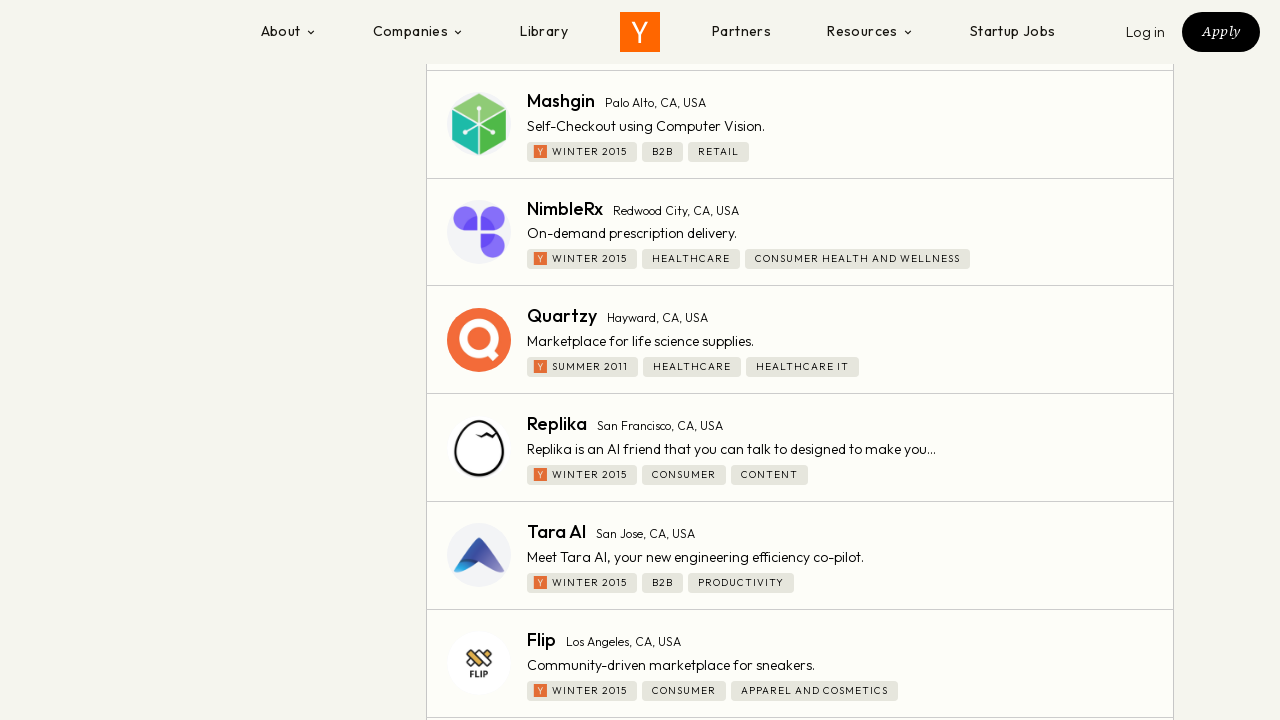

Scrolled to bottom of page (iteration 8)
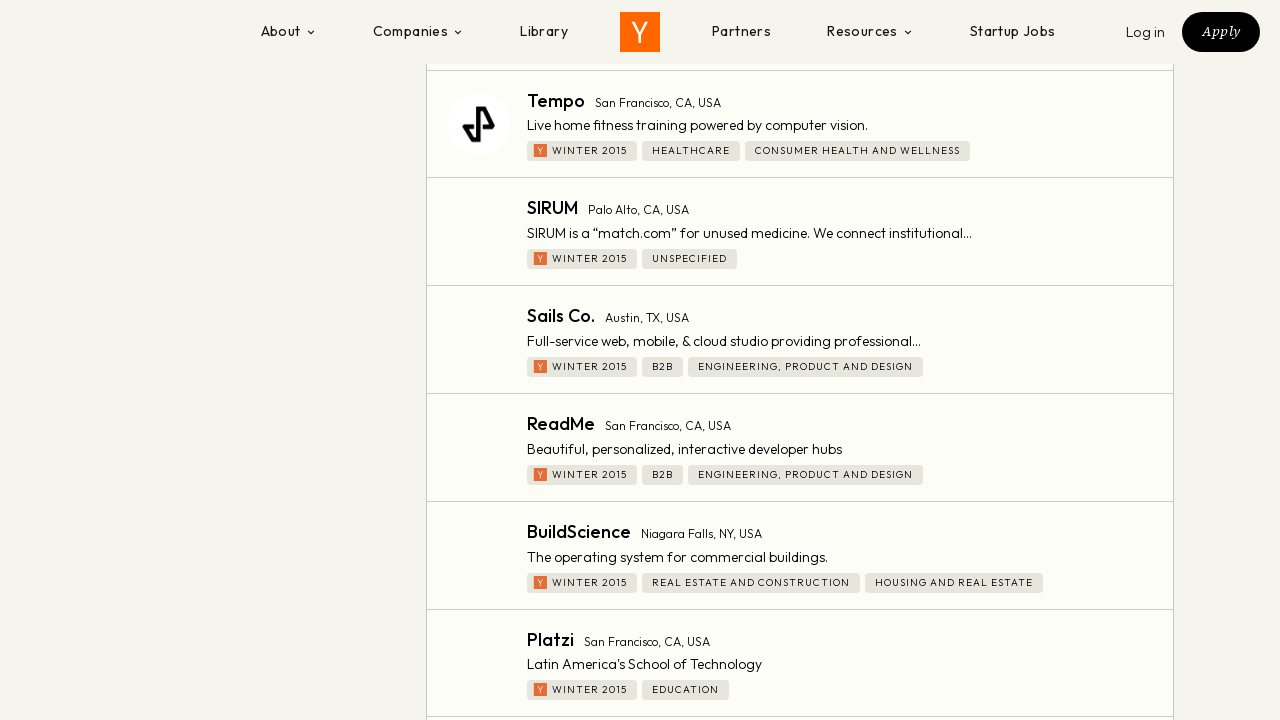

Waited 2 seconds for new content to load (iteration 8)
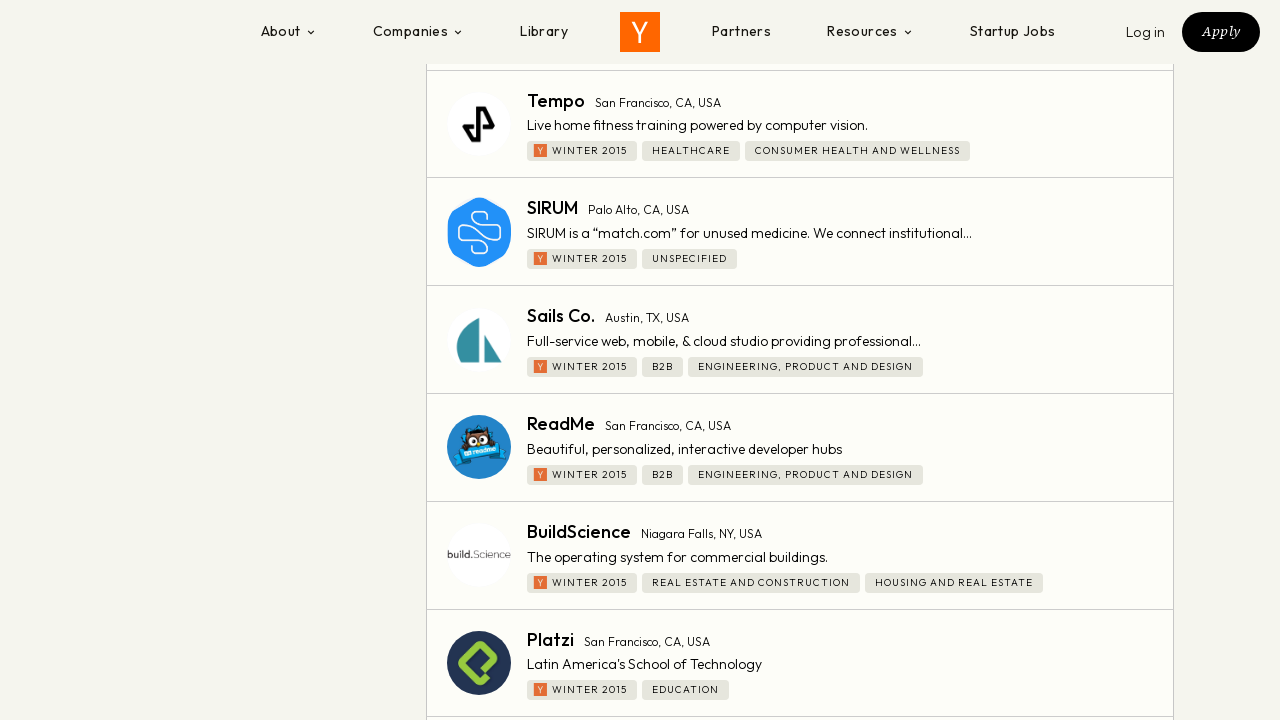

Retrieved new scroll height to check for end of infinite scroll (iteration 8)
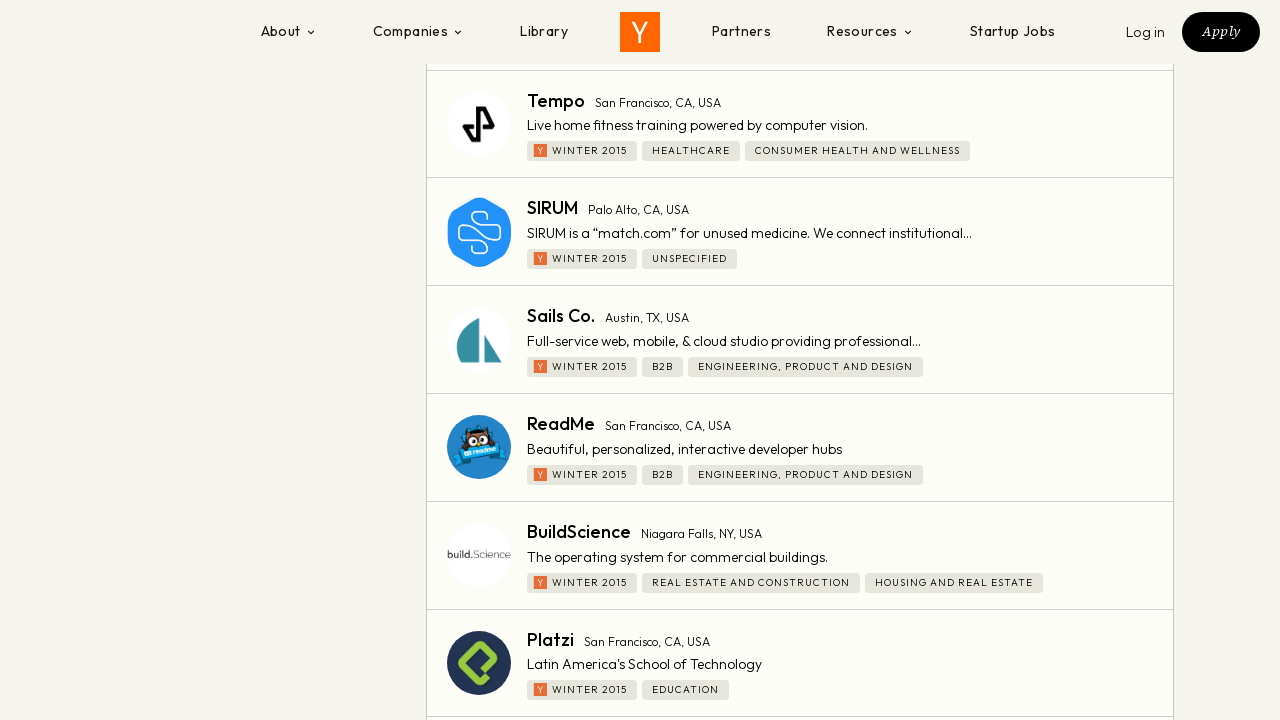

Retrieved initial scroll height before scroll iteration 9
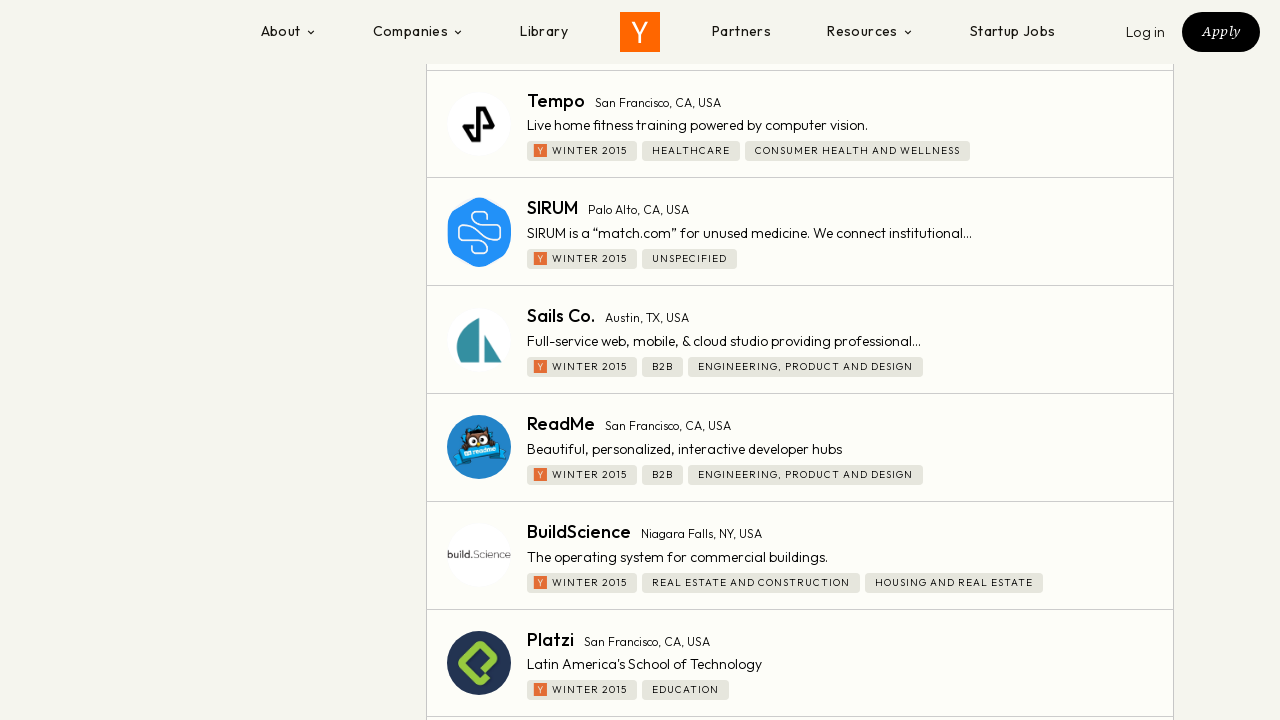

Scrolled to bottom of page (iteration 9)
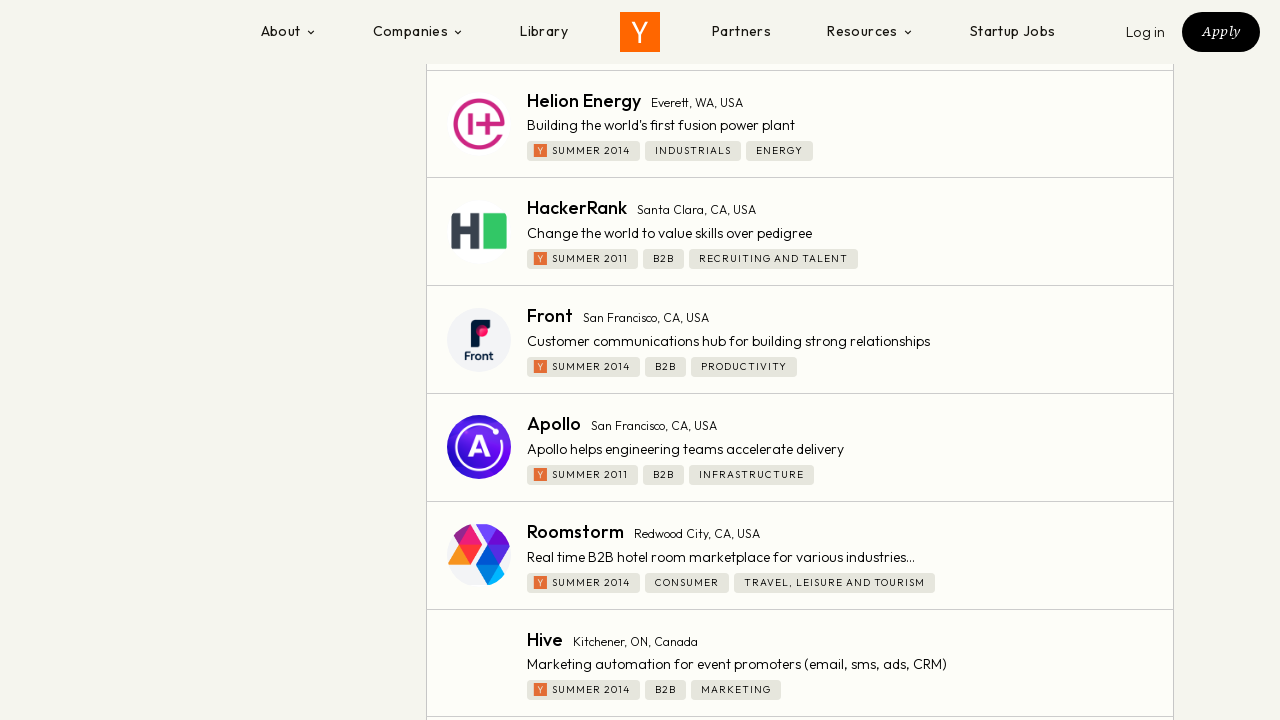

Waited 2 seconds for new content to load (iteration 9)
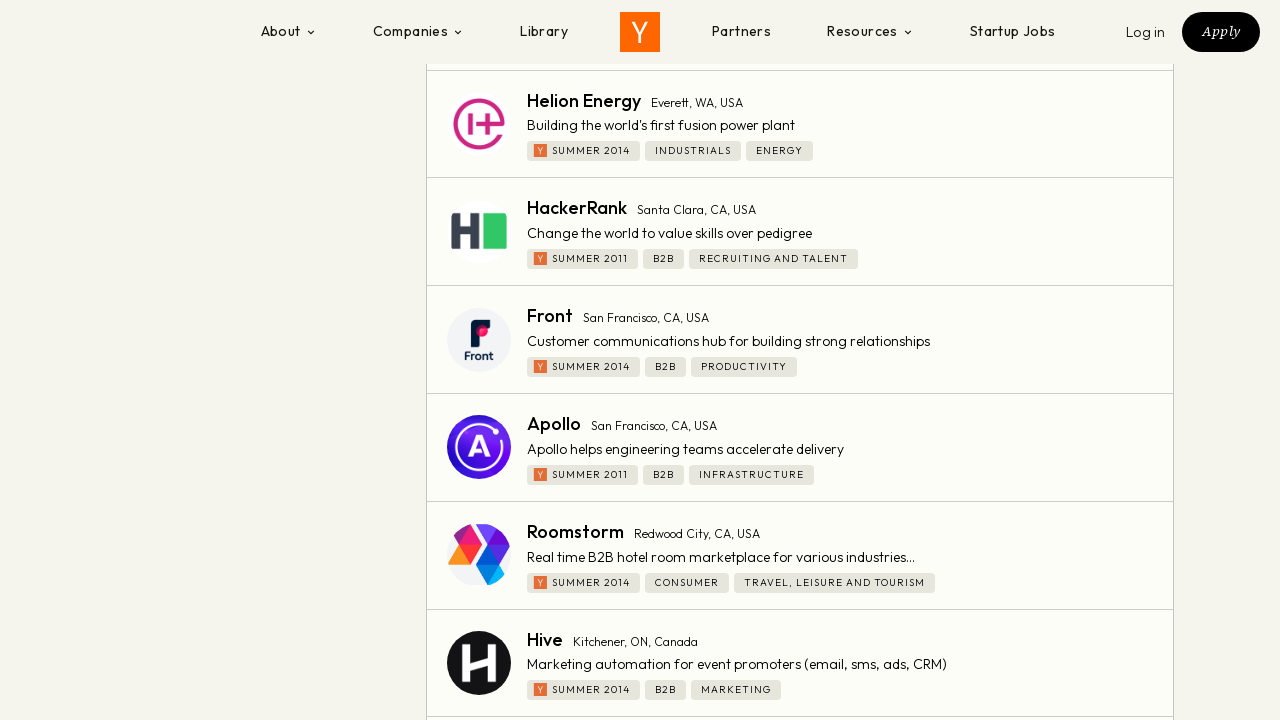

Retrieved new scroll height to check for end of infinite scroll (iteration 9)
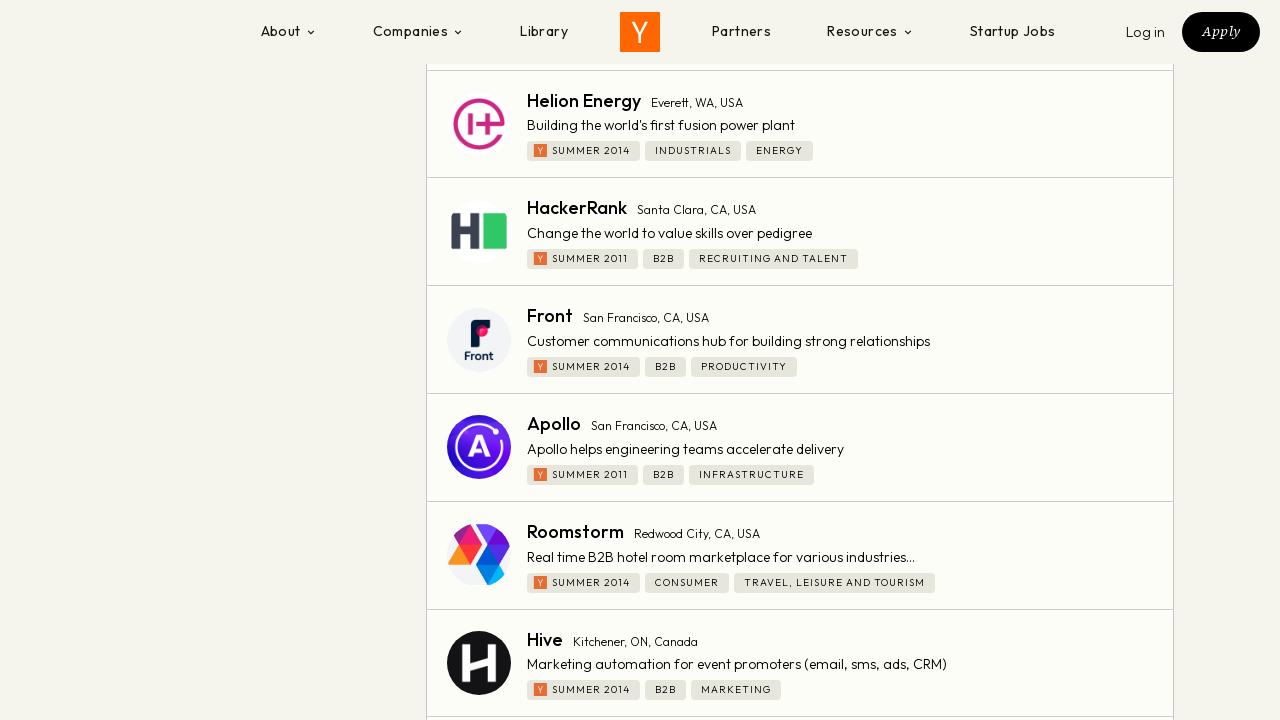

Retrieved initial scroll height before scroll iteration 10
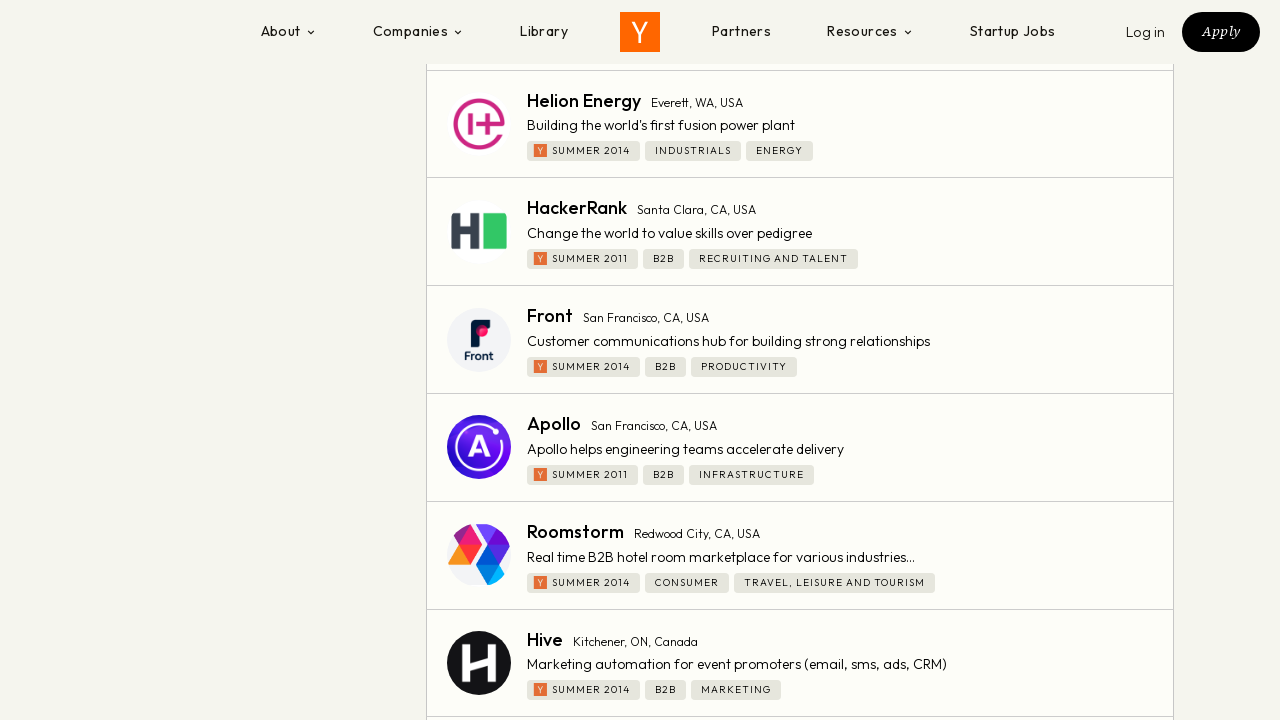

Scrolled to bottom of page (iteration 10)
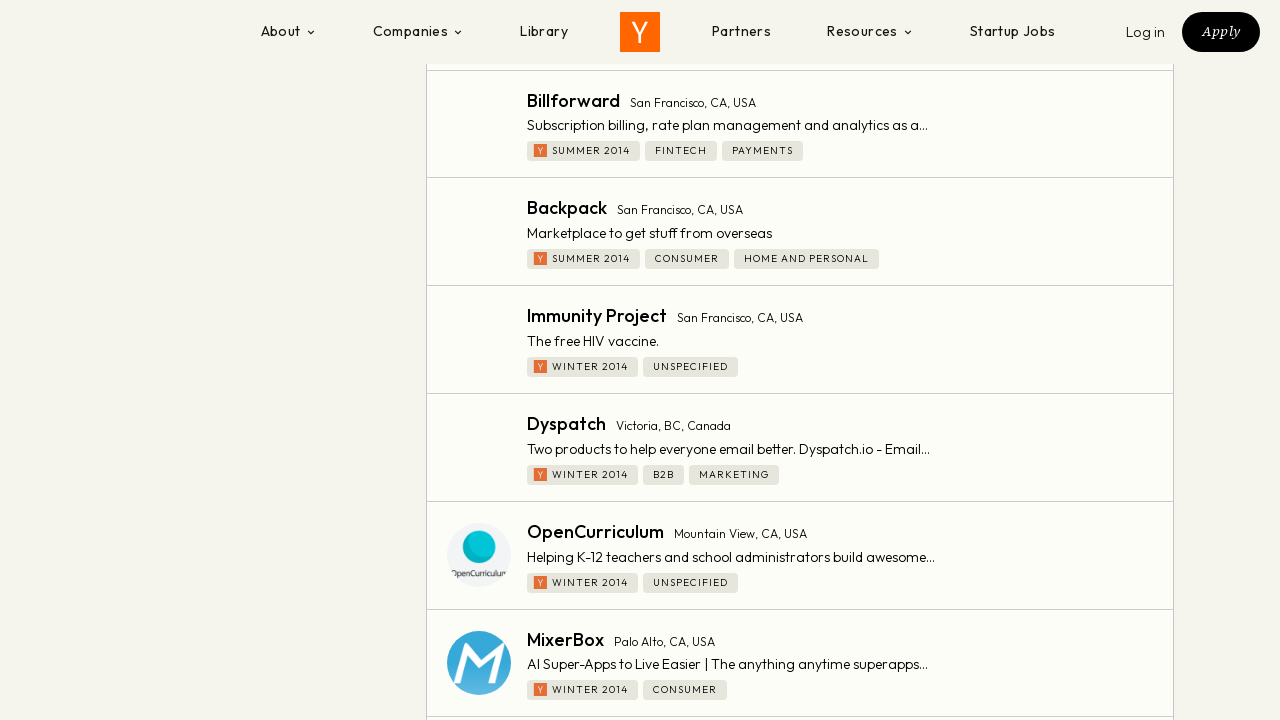

Waited 2 seconds for new content to load (iteration 10)
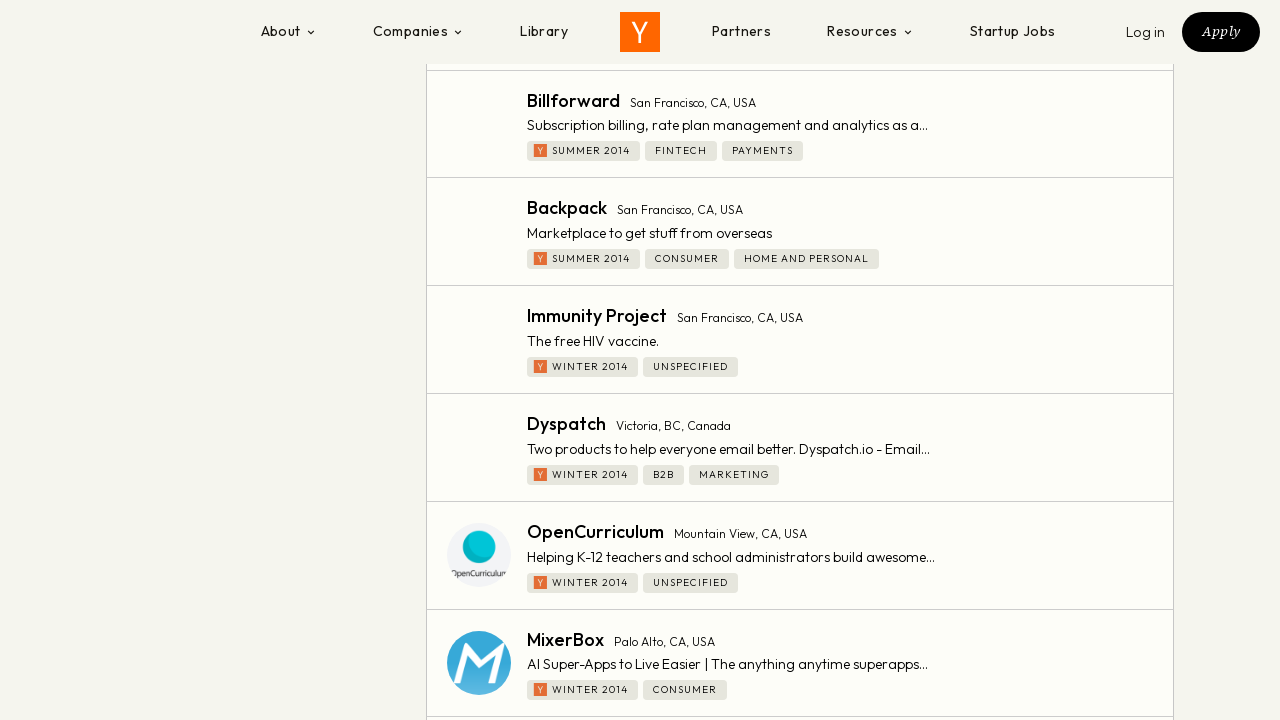

Retrieved new scroll height to check for end of infinite scroll (iteration 10)
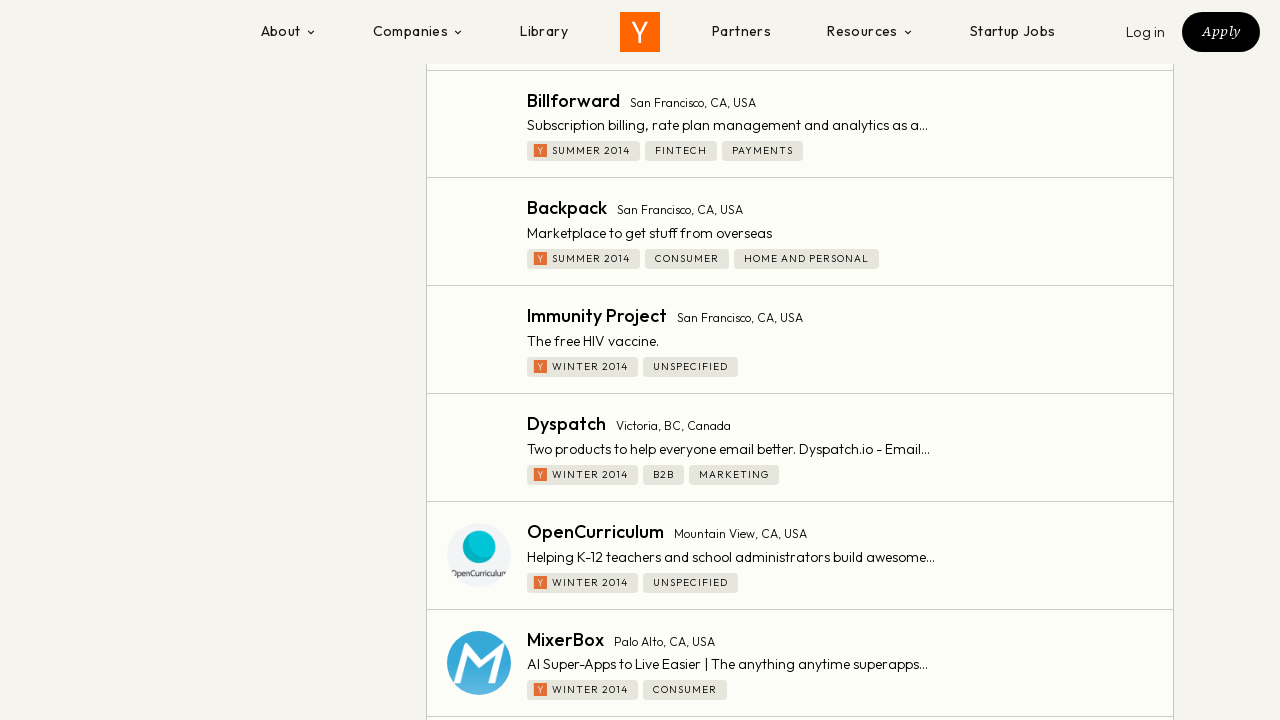

Verified that company links are present after scrolling
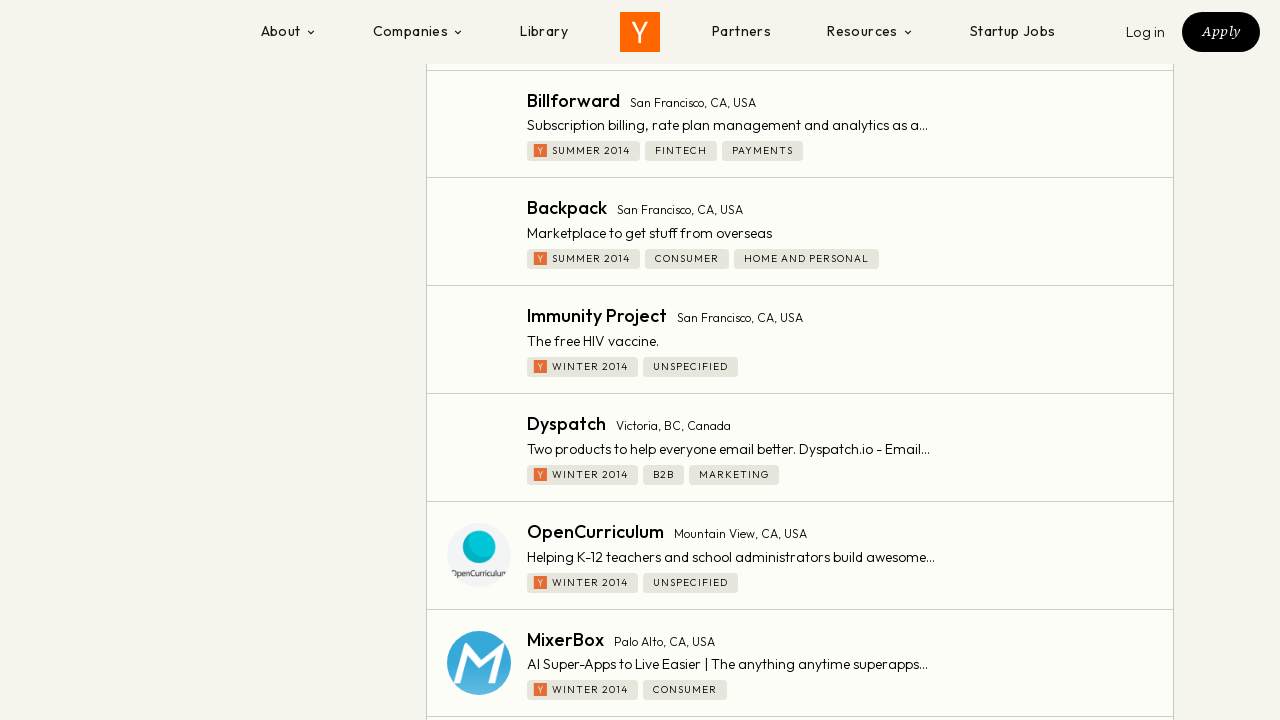

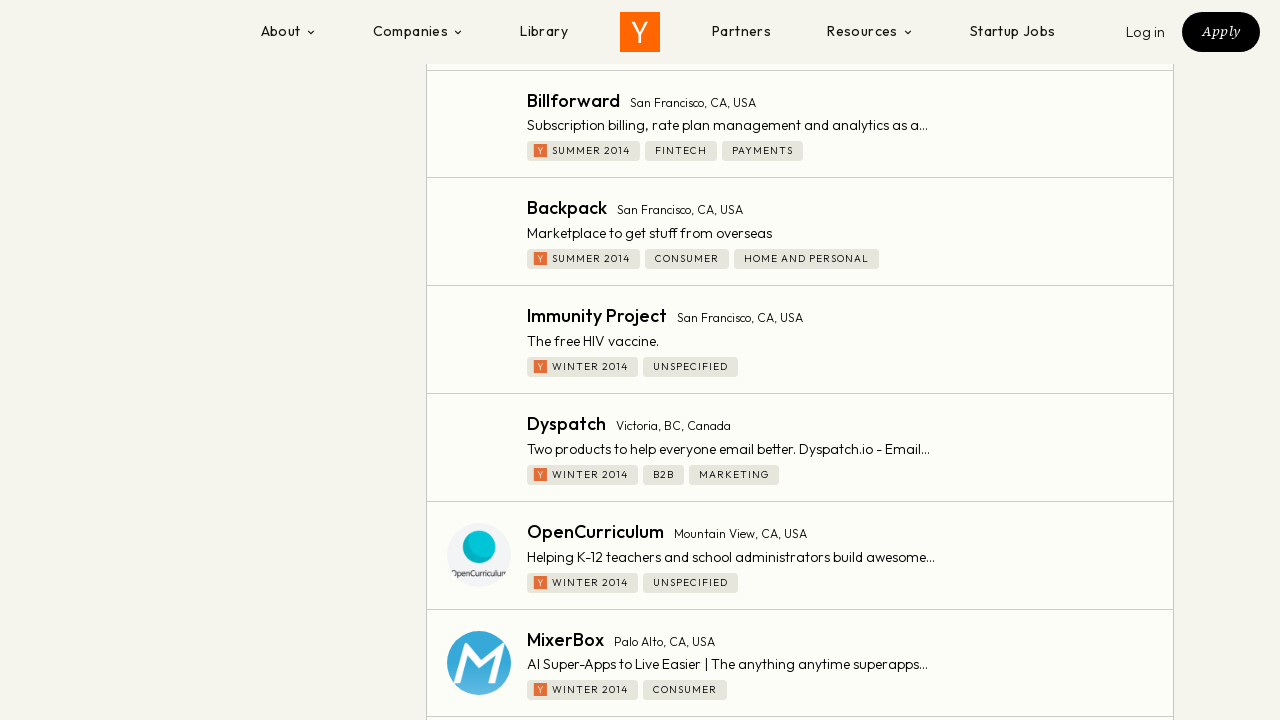